Tests todo list functionality by adding multiple todo items, verifying they are added, then deleting all items and verifying the list is empty

Starting URL: https://example.cypress.io/todo

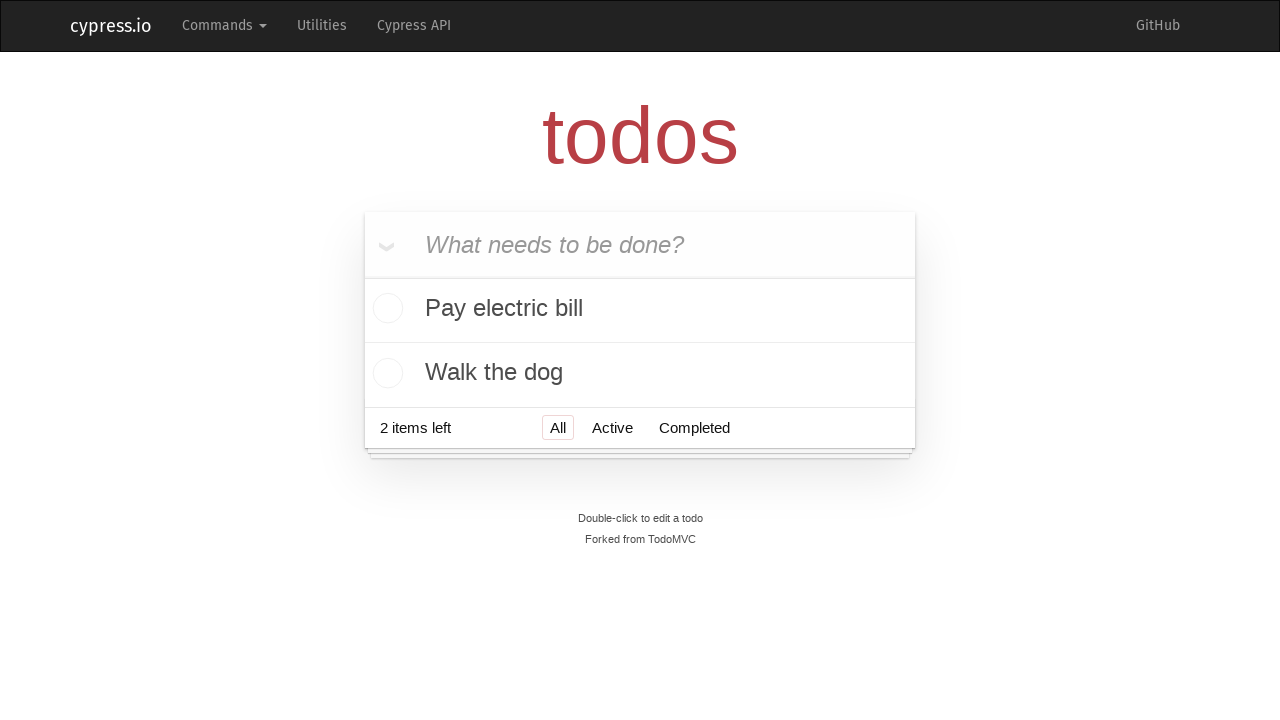

Filled new todo input with 'Visit Paris' on .new-todo
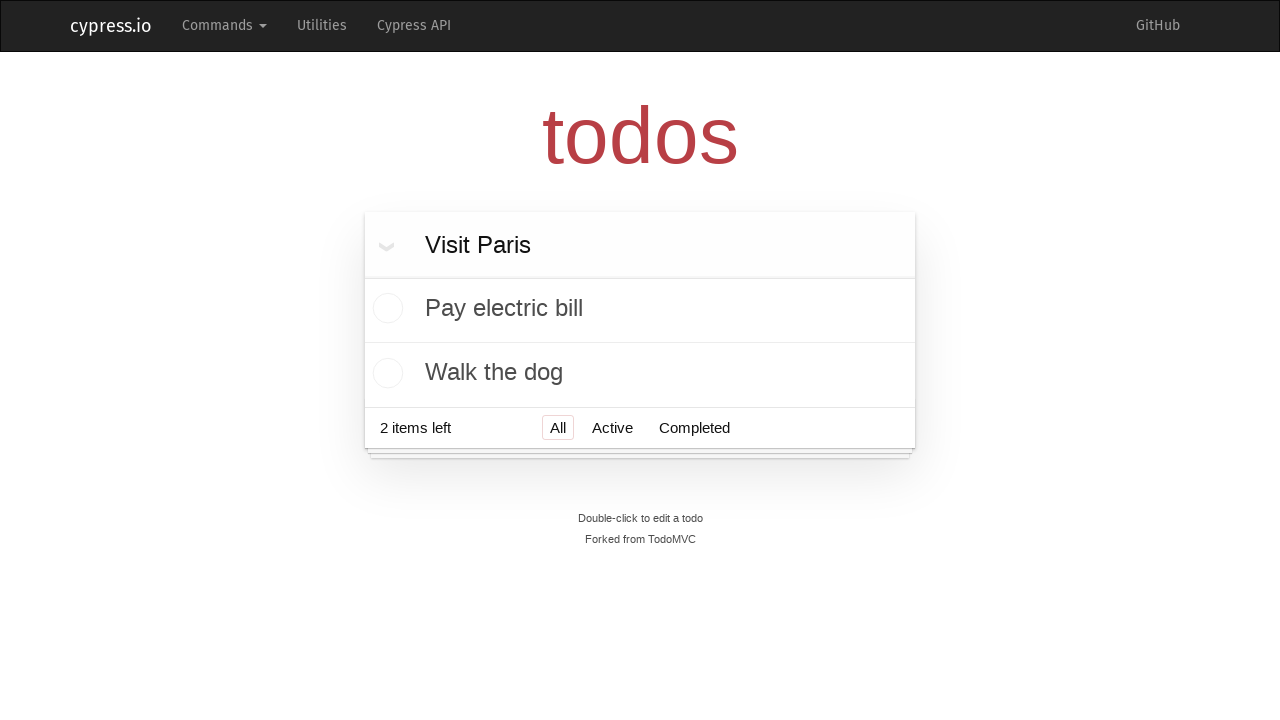

Pressed Enter to add todo 'Visit Paris' on .new-todo
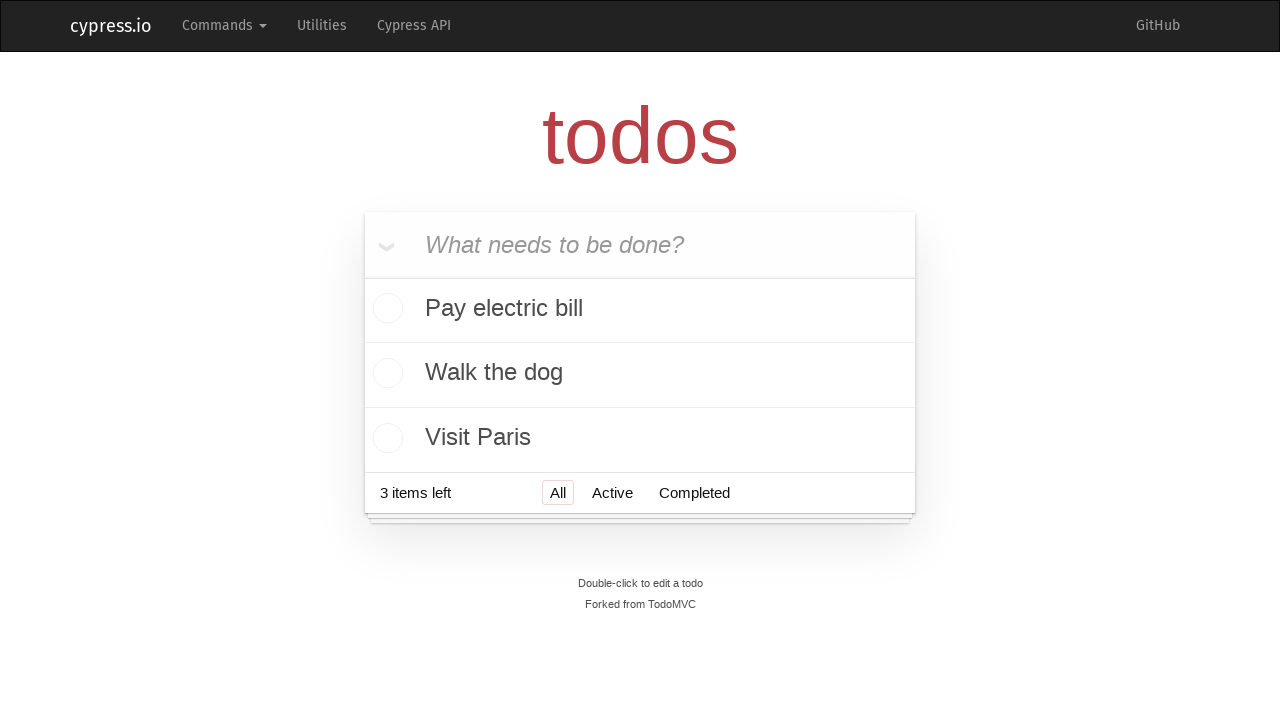

Verified todo 'Visit Paris' was added to the list
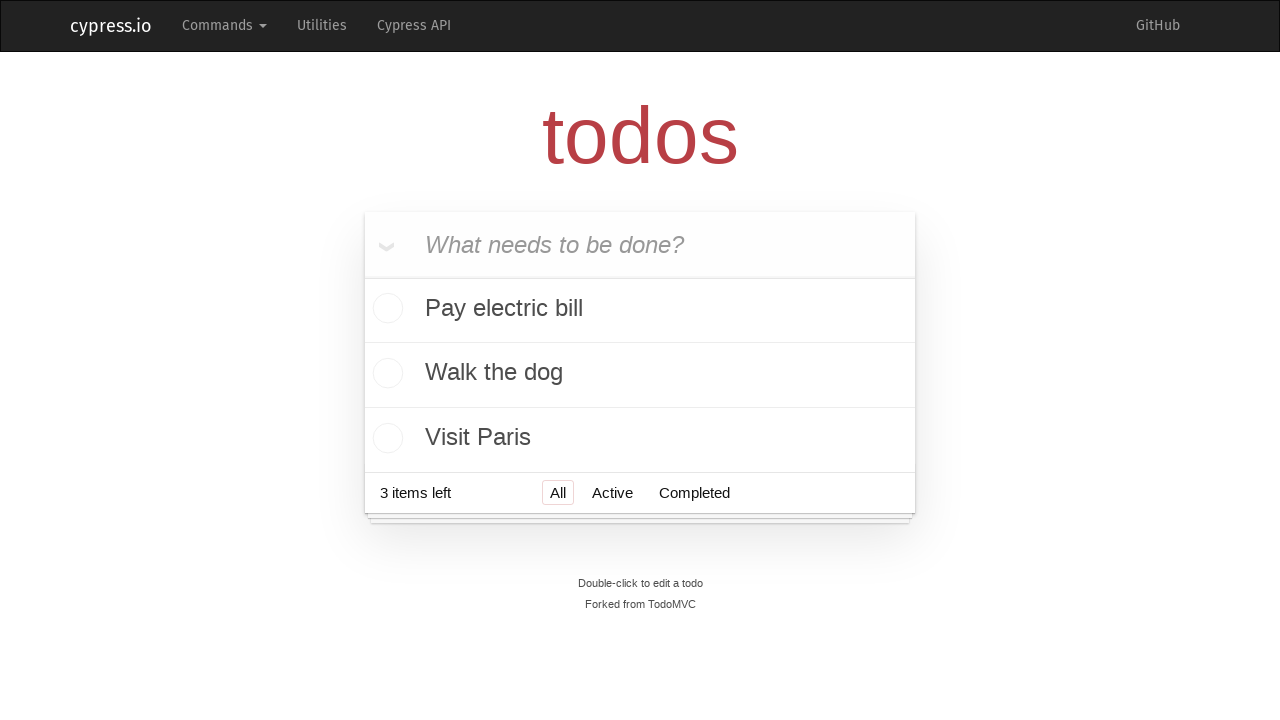

Filled new todo input with 'Visit Prague' on .new-todo
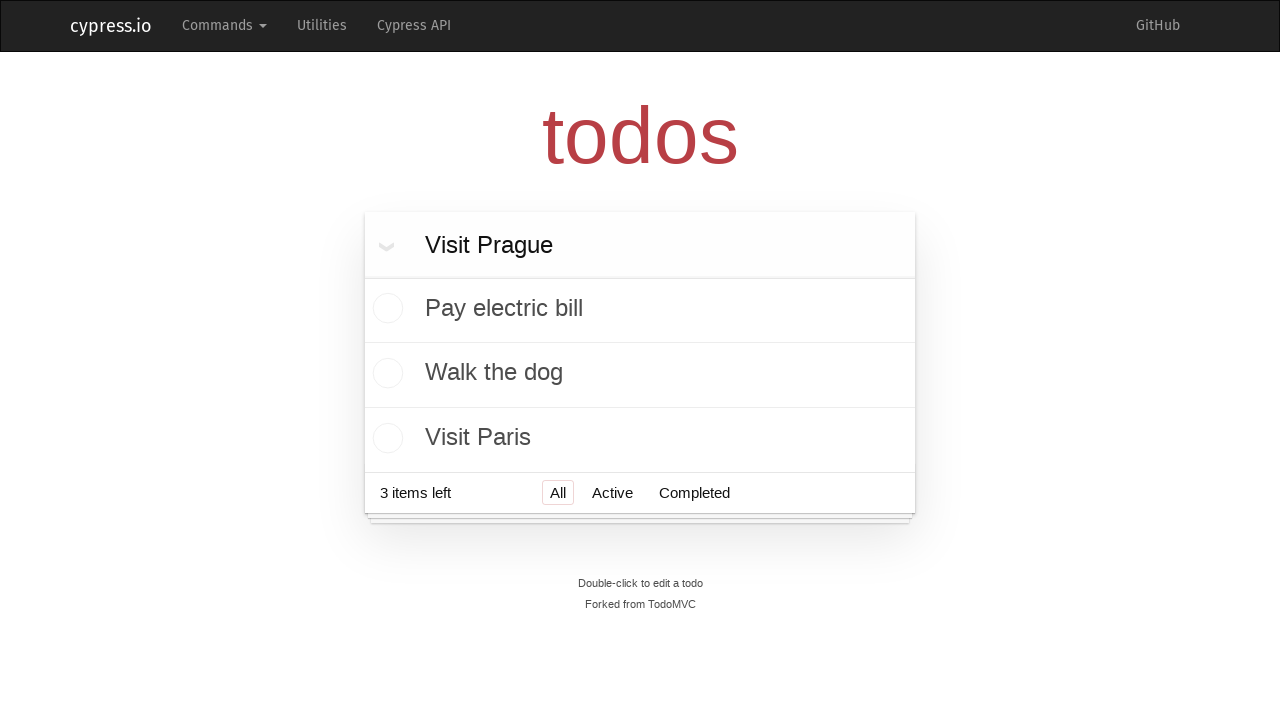

Pressed Enter to add todo 'Visit Prague' on .new-todo
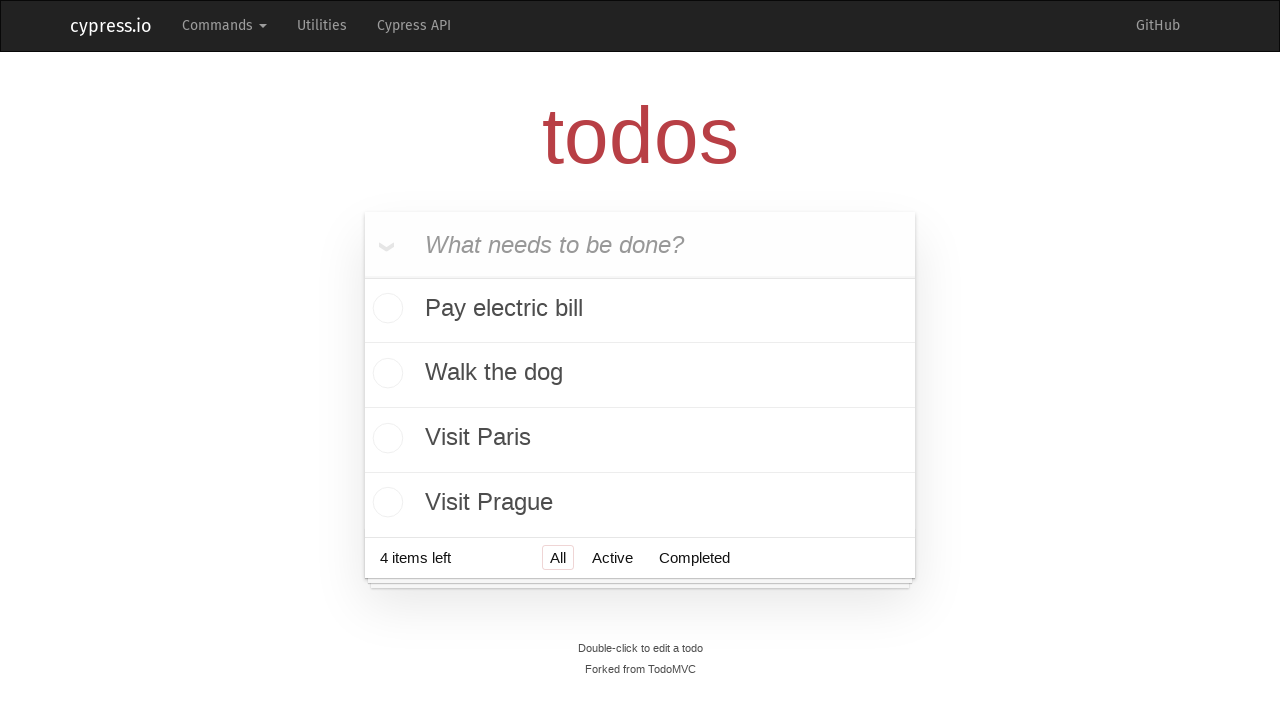

Verified todo 'Visit Prague' was added to the list
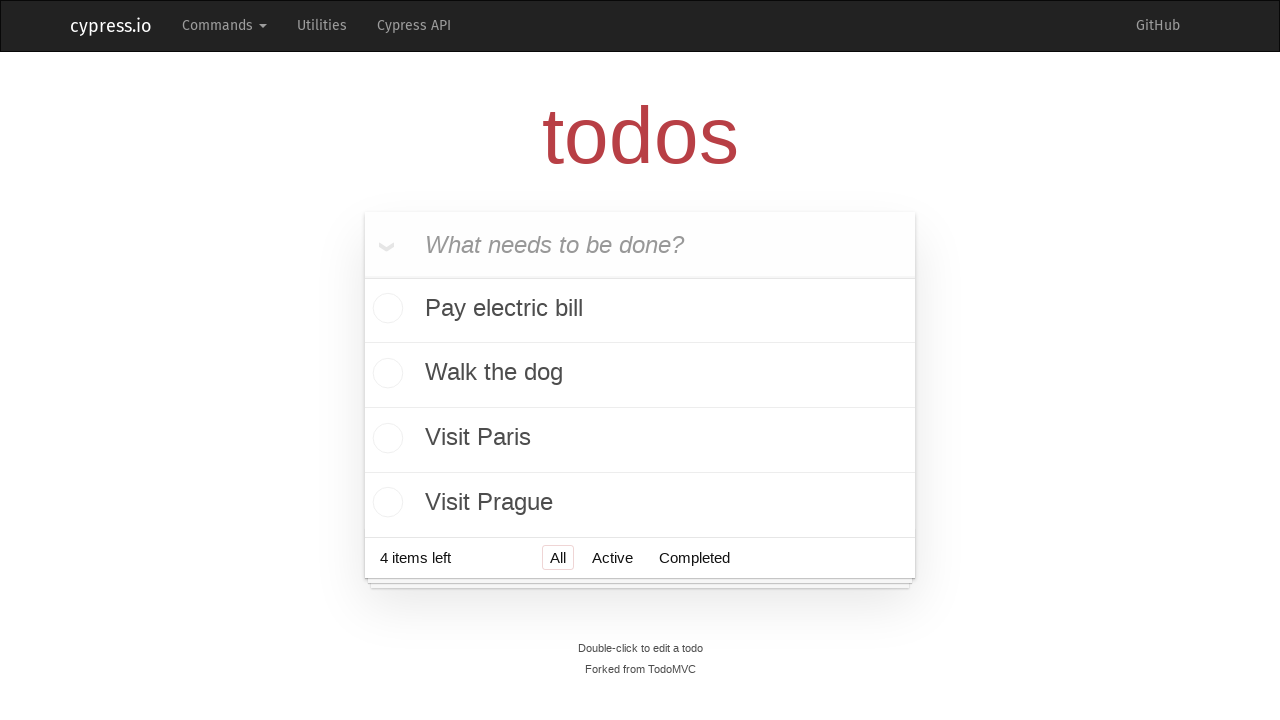

Filled new todo input with 'Visit London' on .new-todo
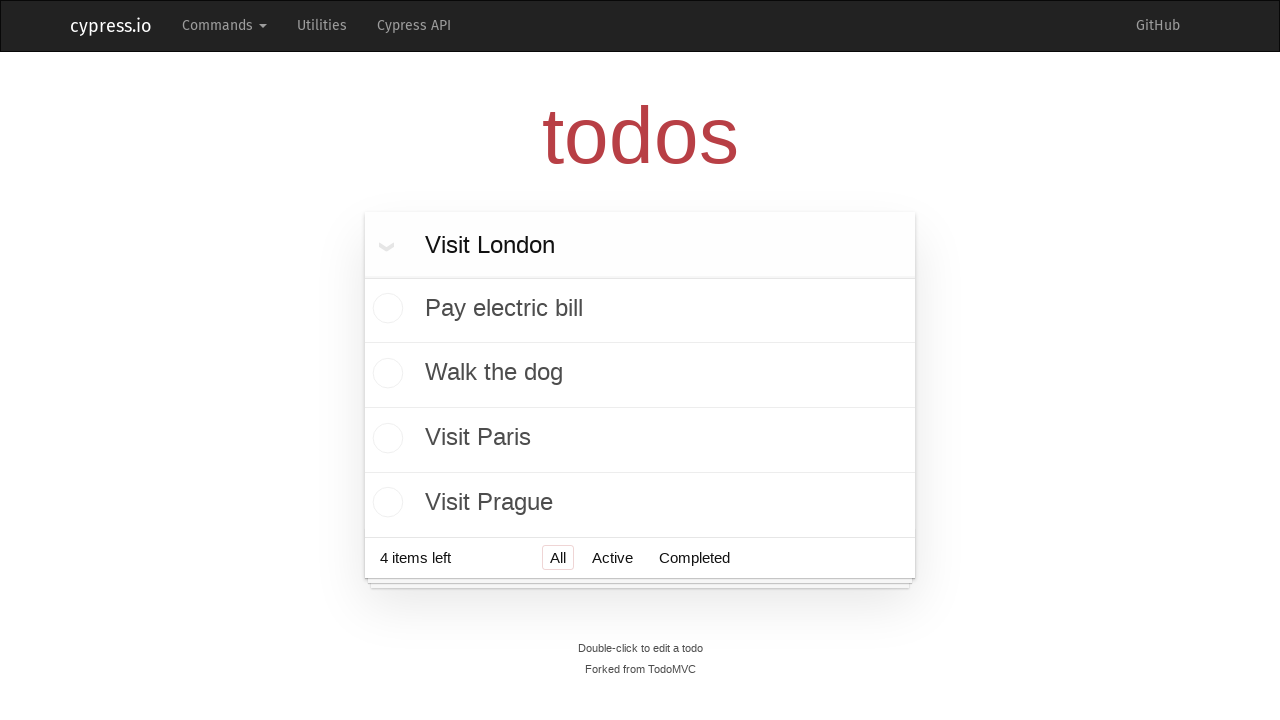

Pressed Enter to add todo 'Visit London' on .new-todo
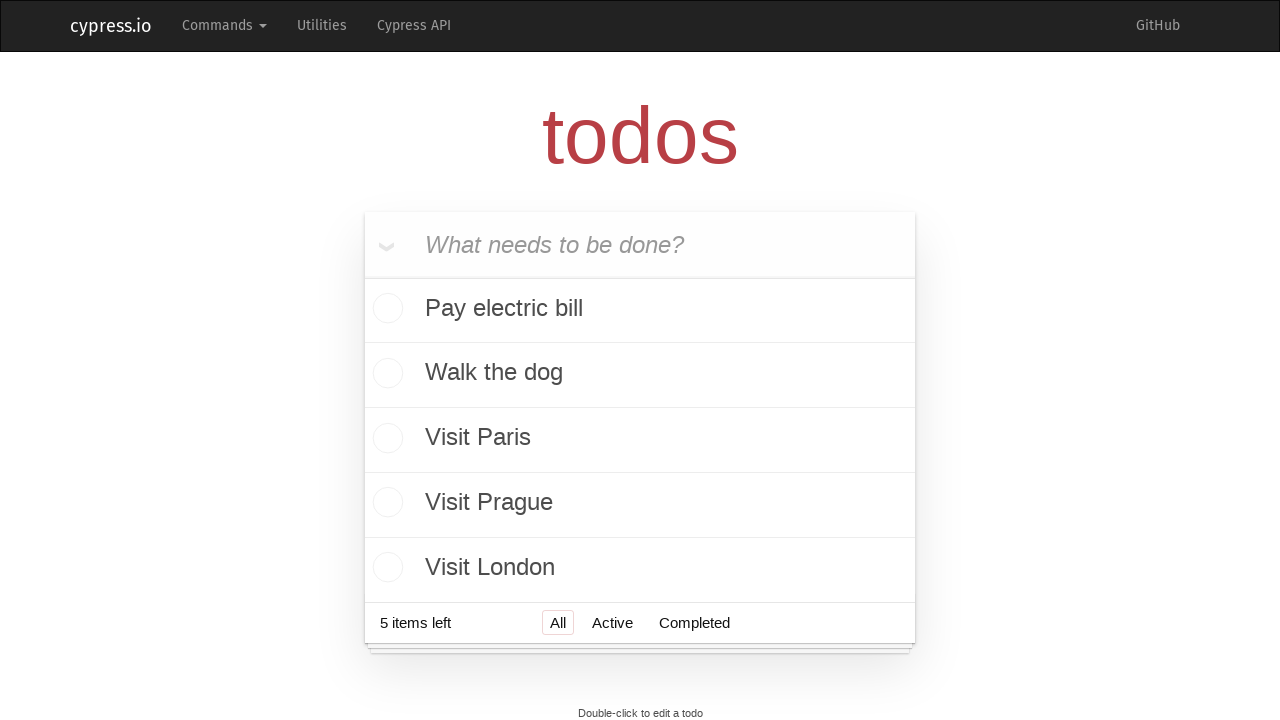

Verified todo 'Visit London' was added to the list
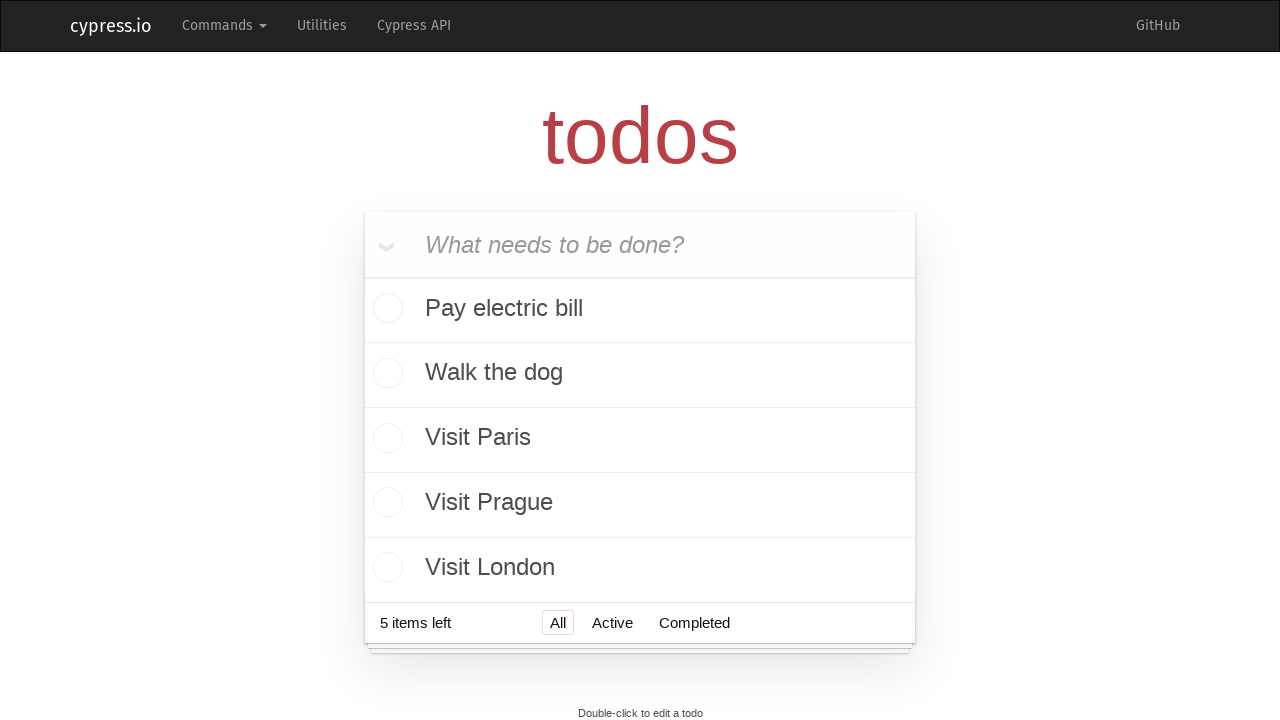

Filled new todo input with 'Visit New York' on .new-todo
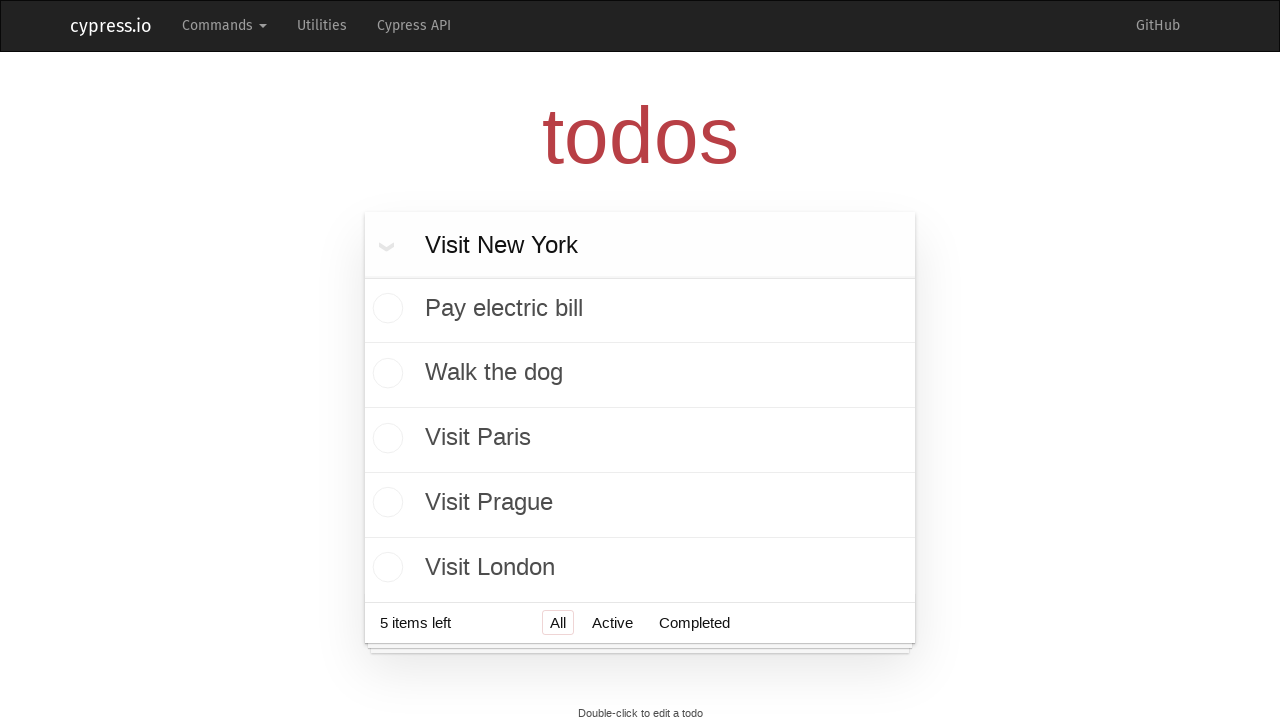

Pressed Enter to add todo 'Visit New York' on .new-todo
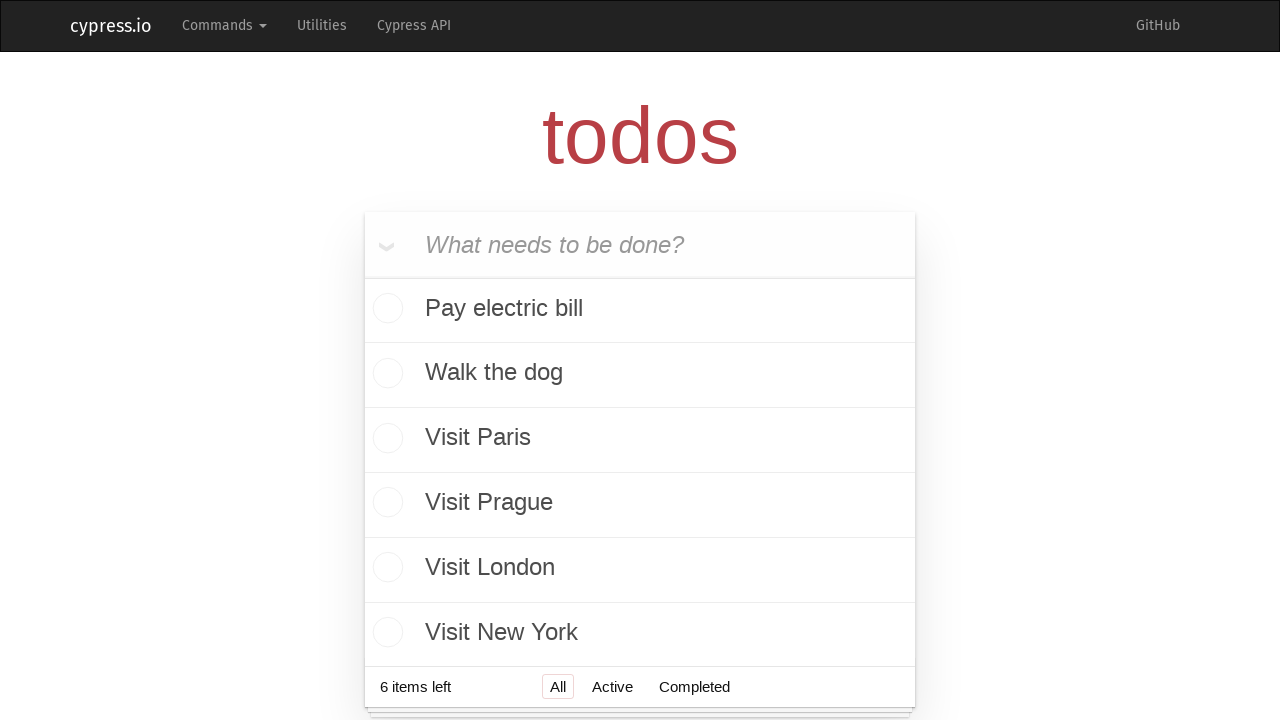

Verified todo 'Visit New York' was added to the list
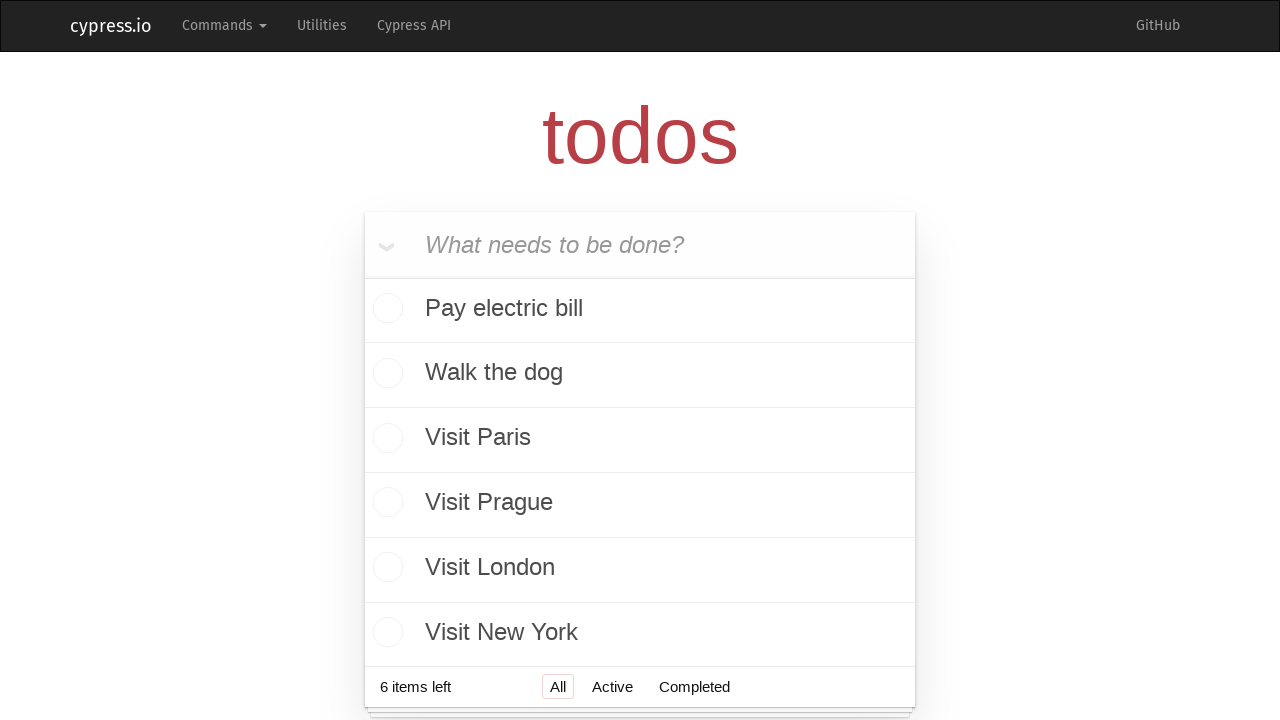

Filled new todo input with 'Visit Belgrade' on .new-todo
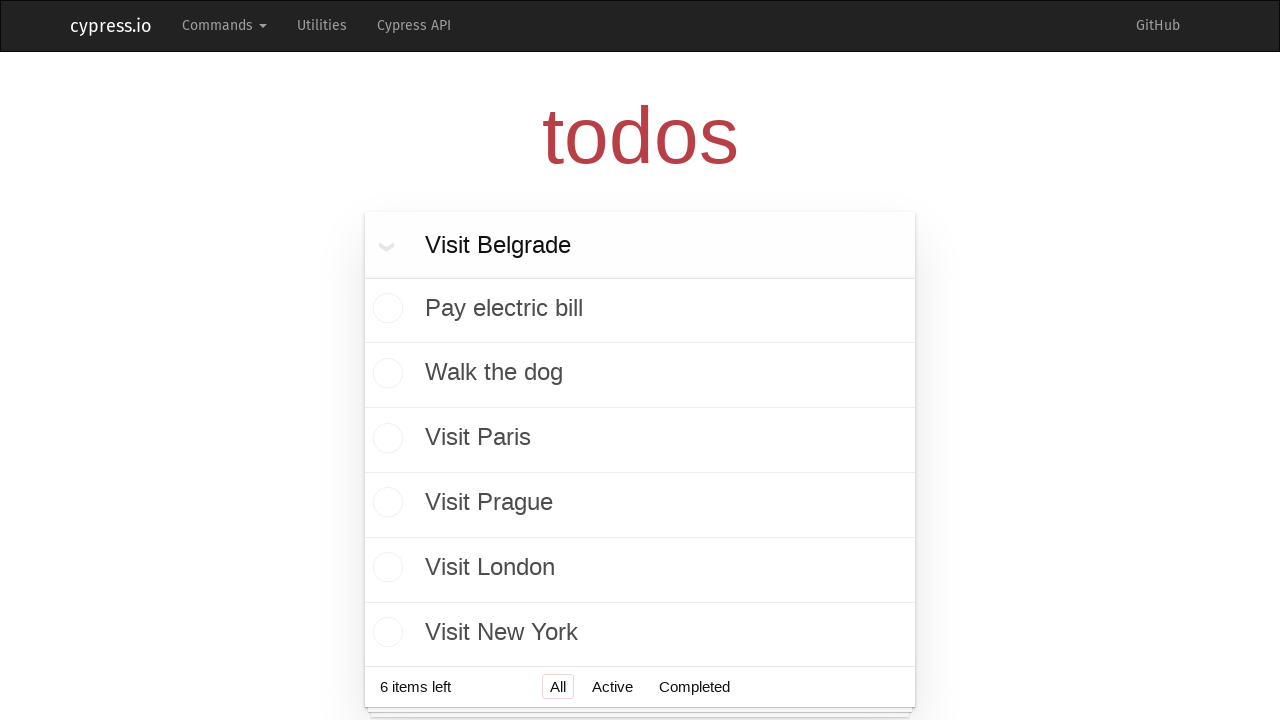

Pressed Enter to add todo 'Visit Belgrade' on .new-todo
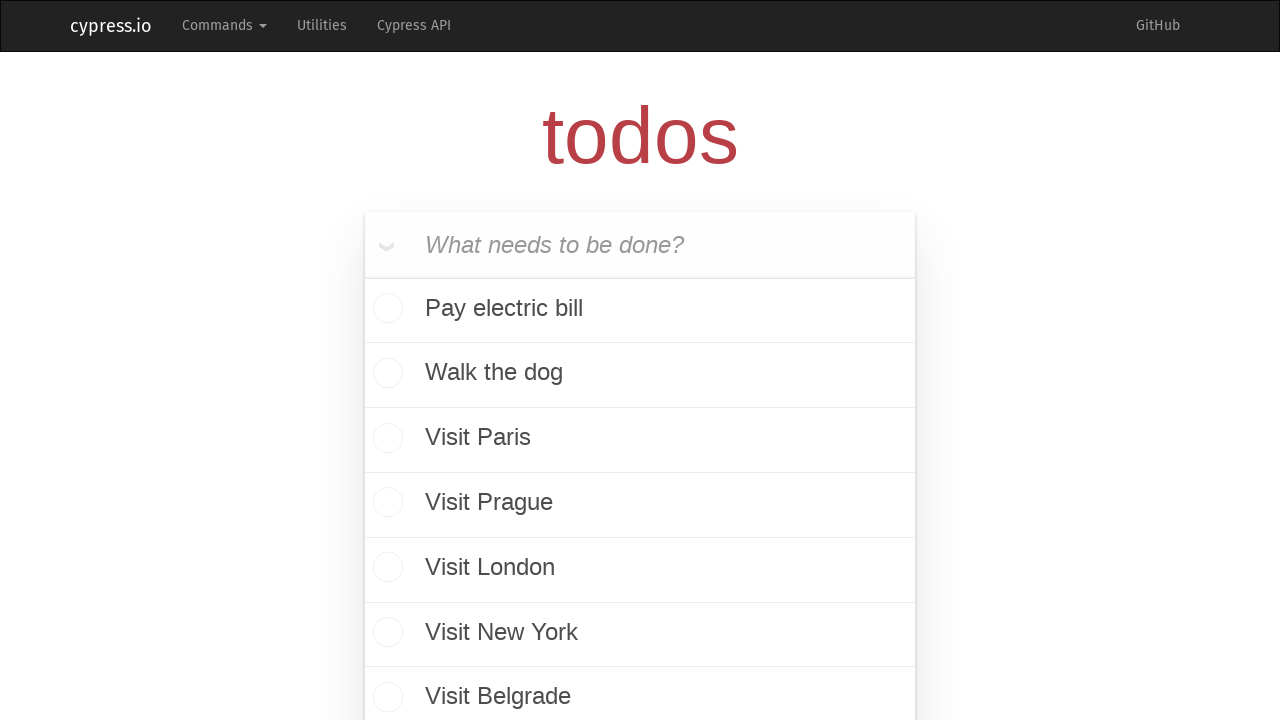

Verified todo 'Visit Belgrade' was added to the list
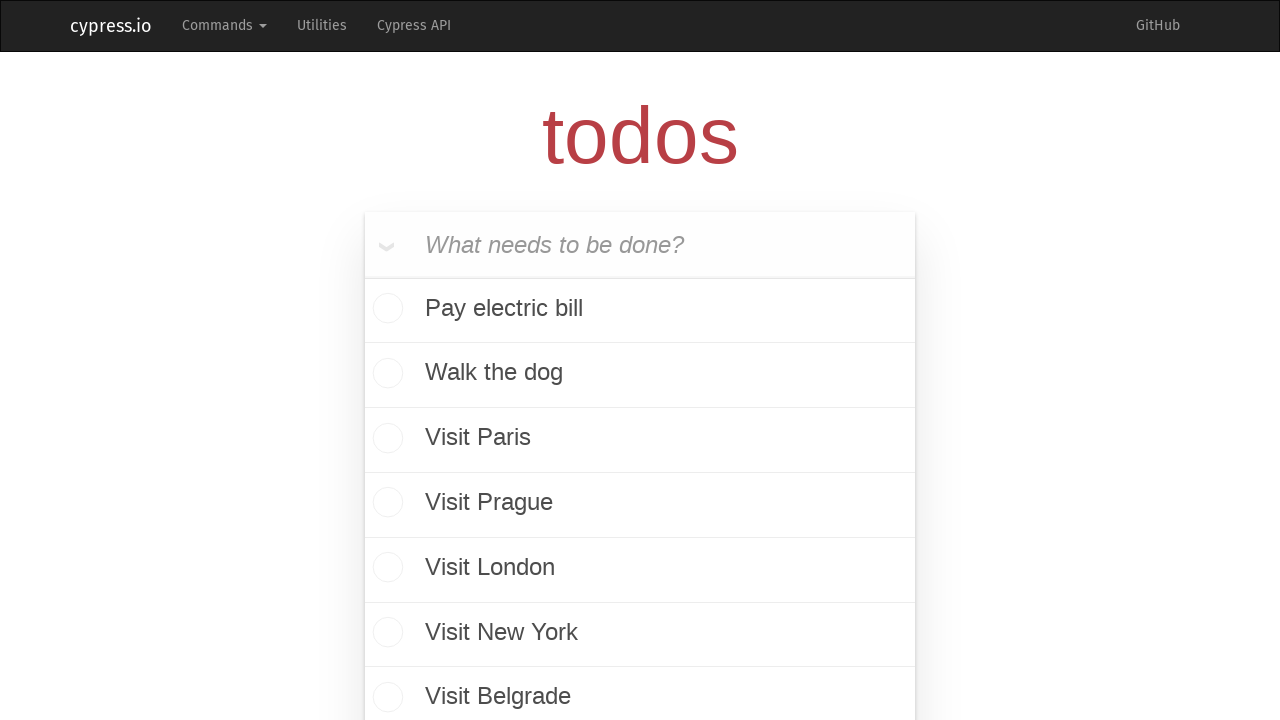

Retrieved todo count: 7 items to delete
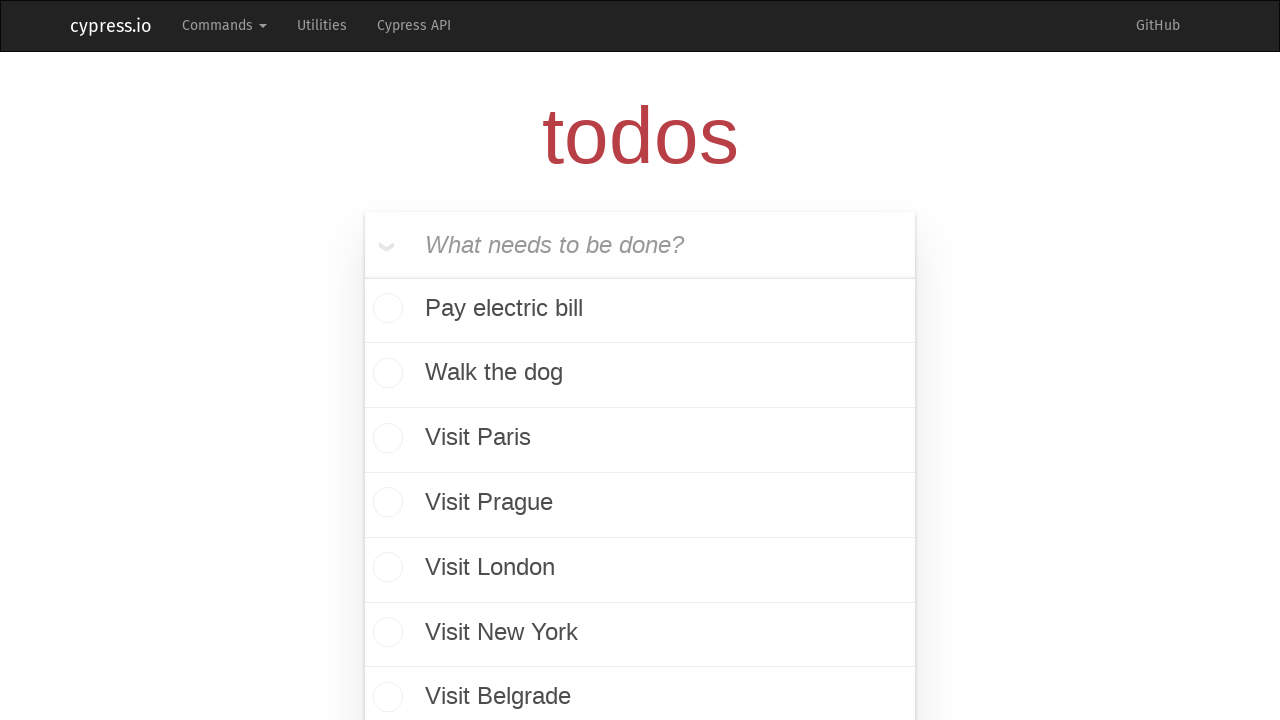

Hovered over last todo item (iteration 1/7) at (640, 691) on (//li[last()])//div[@class='view']
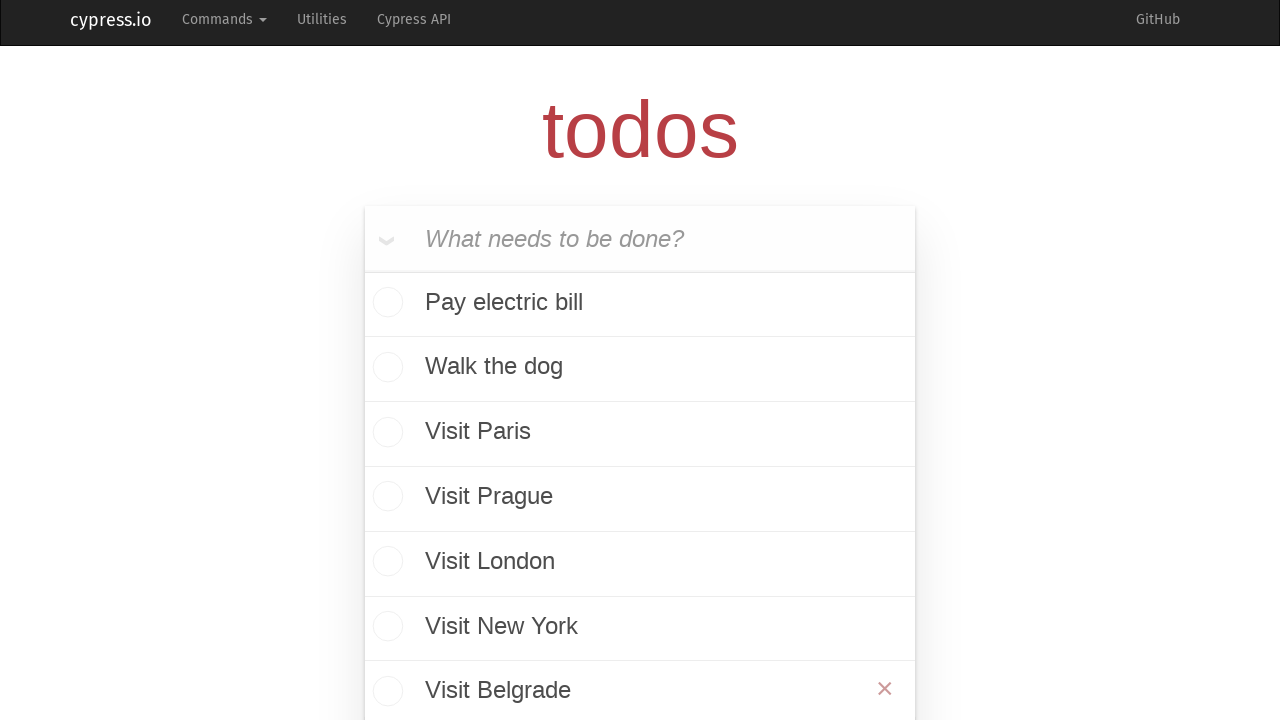

Clicked delete button for todo item (iteration 1/7) at (885, 689) on (//li[last()])//button[contains(@class,'destroy')]
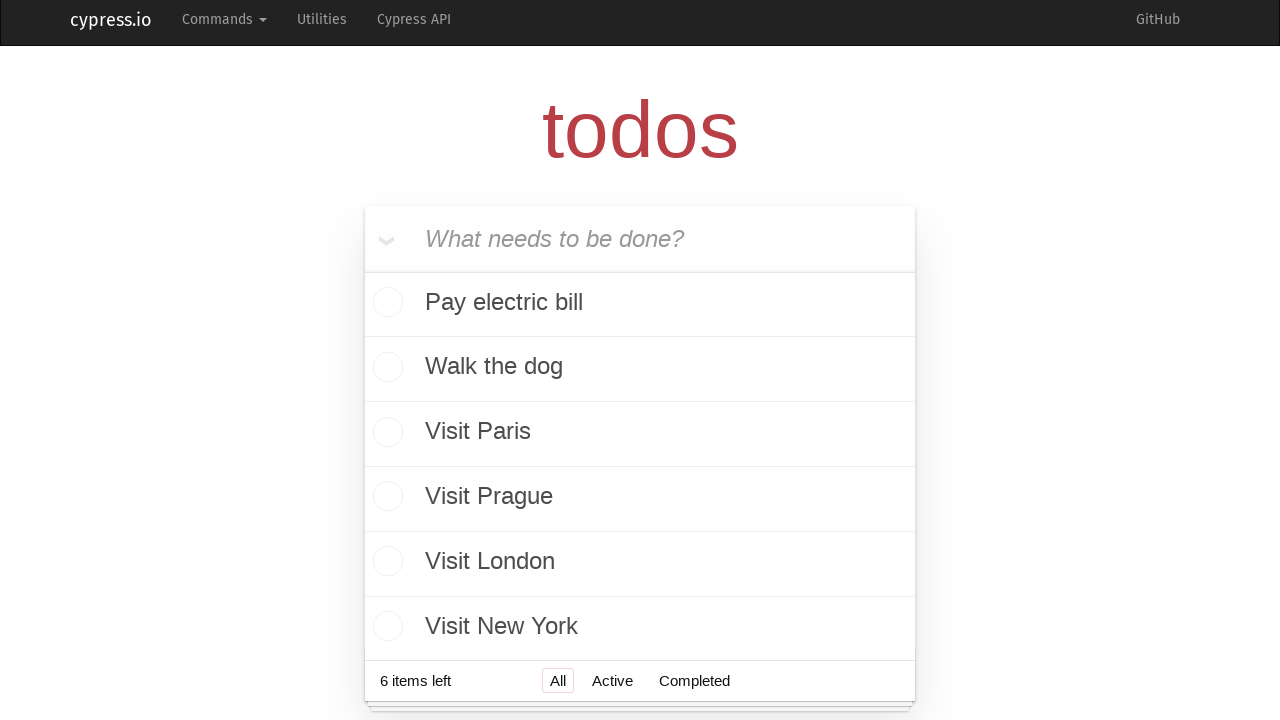

Waited for deletion to be processed (iteration 1/7)
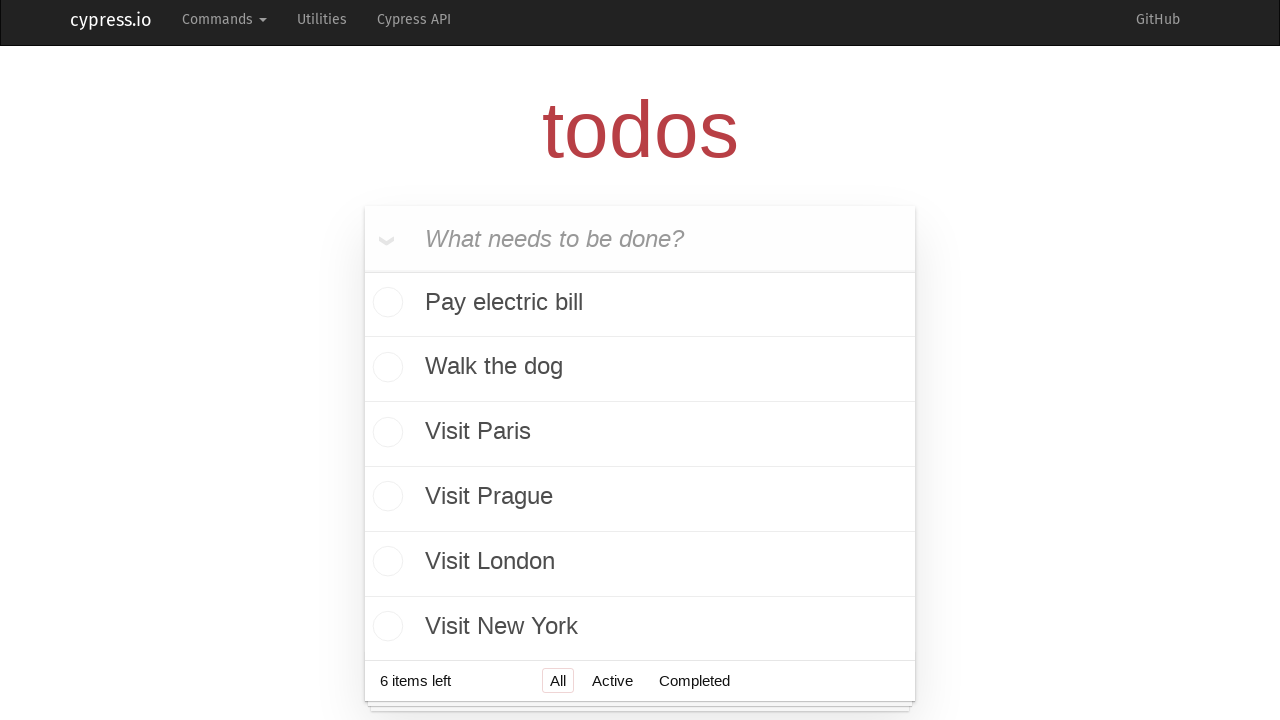

Hovered over last todo item (iteration 2/7) at (640, 626) on (//li[last()])//div[@class='view']
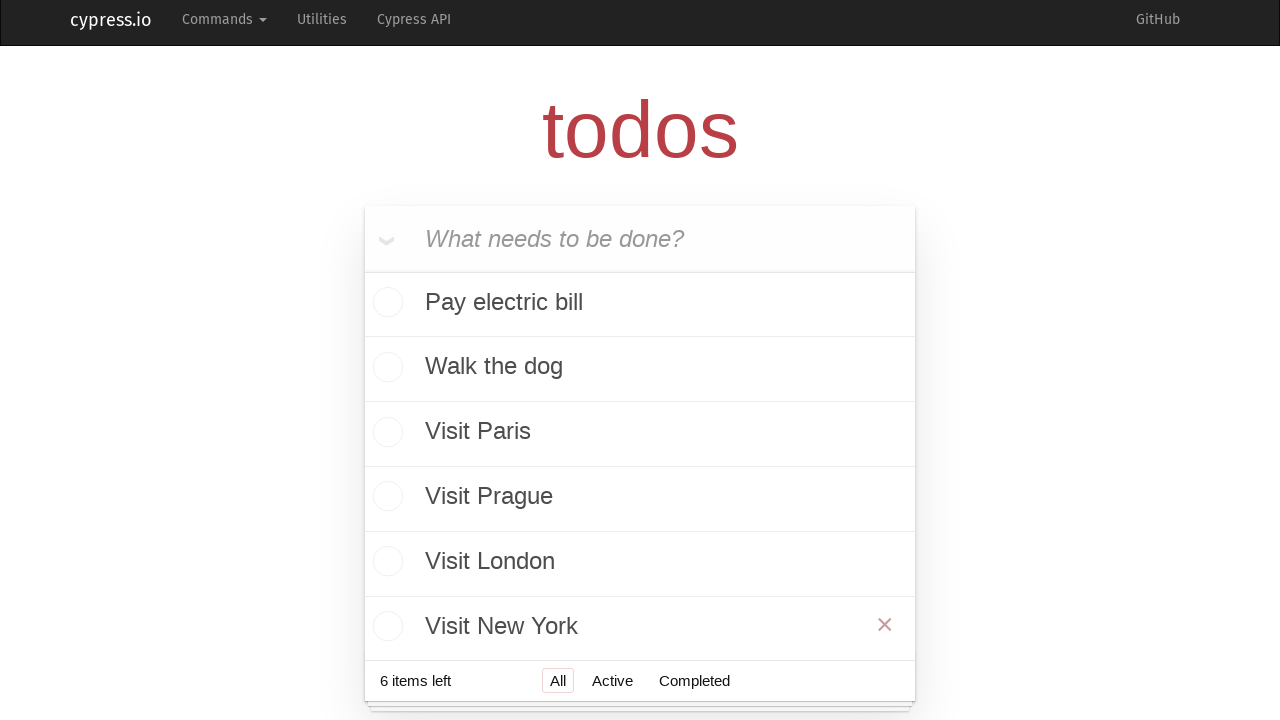

Clicked delete button for todo item (iteration 2/7) at (885, 624) on (//li[last()])//button[contains(@class,'destroy')]
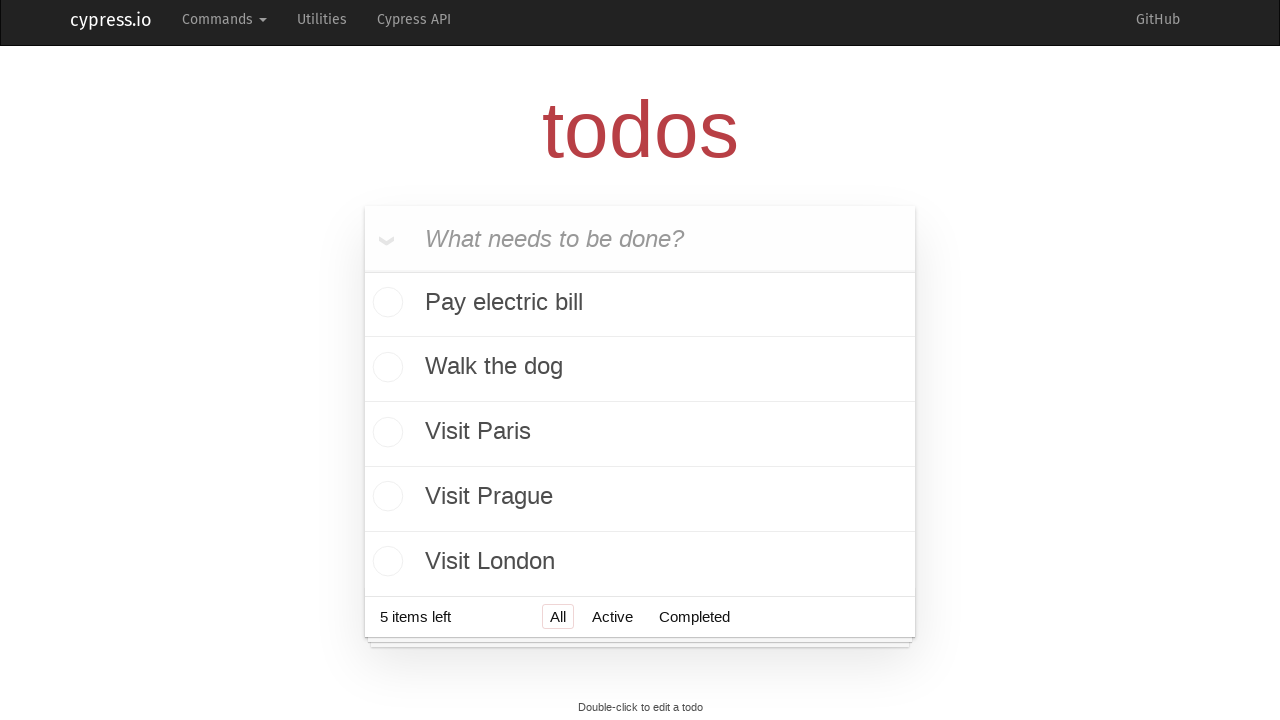

Waited for deletion to be processed (iteration 2/7)
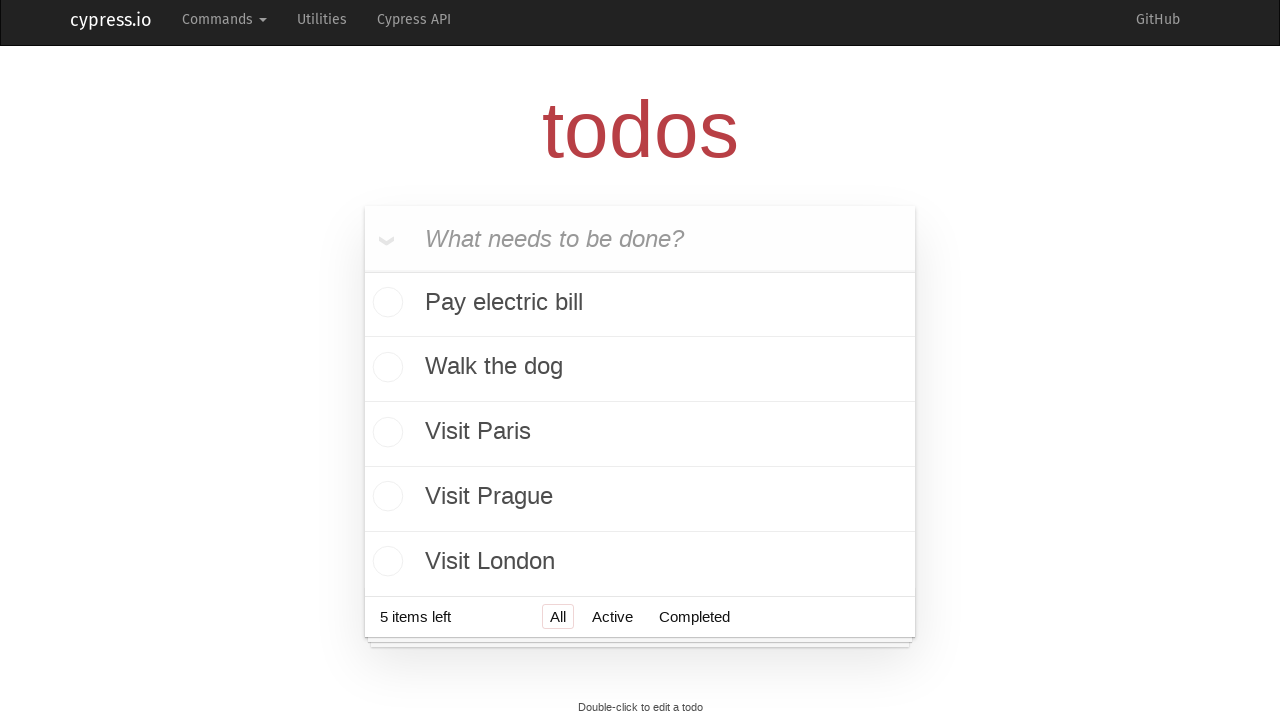

Hovered over last todo item (iteration 3/7) at (640, 561) on (//li[last()])//div[@class='view']
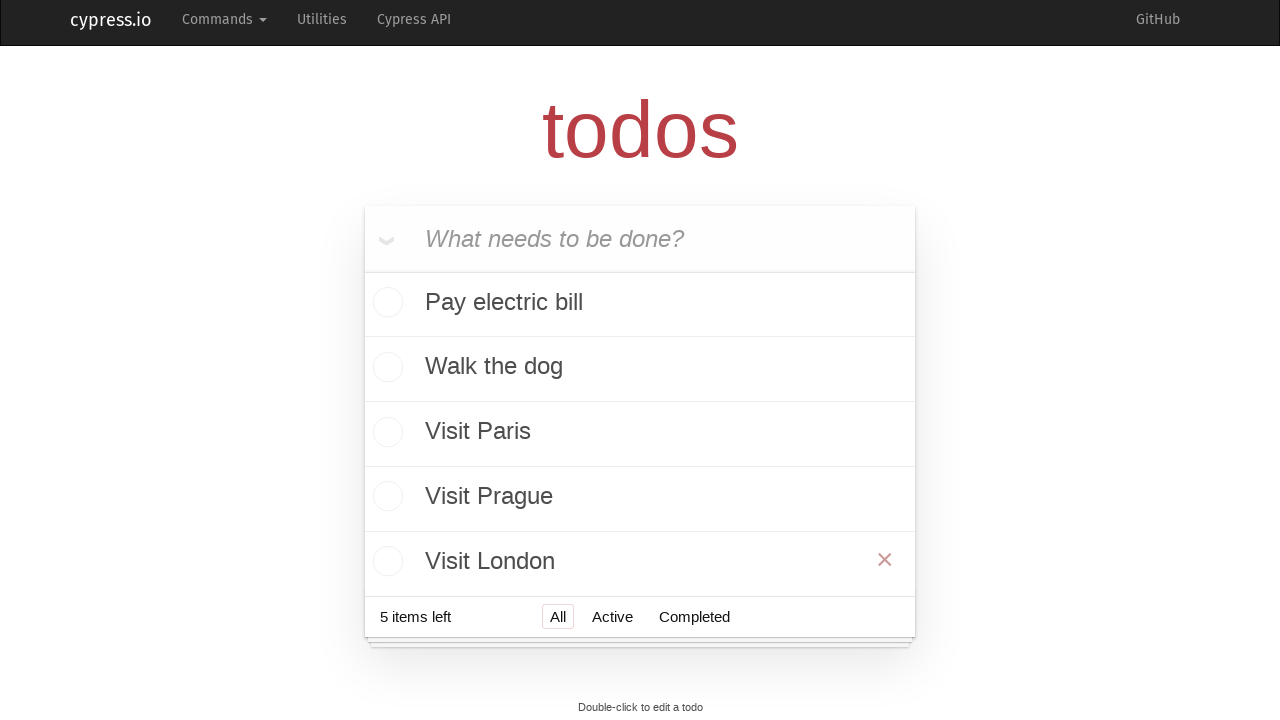

Clicked delete button for todo item (iteration 3/7) at (885, 560) on (//li[last()])//button[contains(@class,'destroy')]
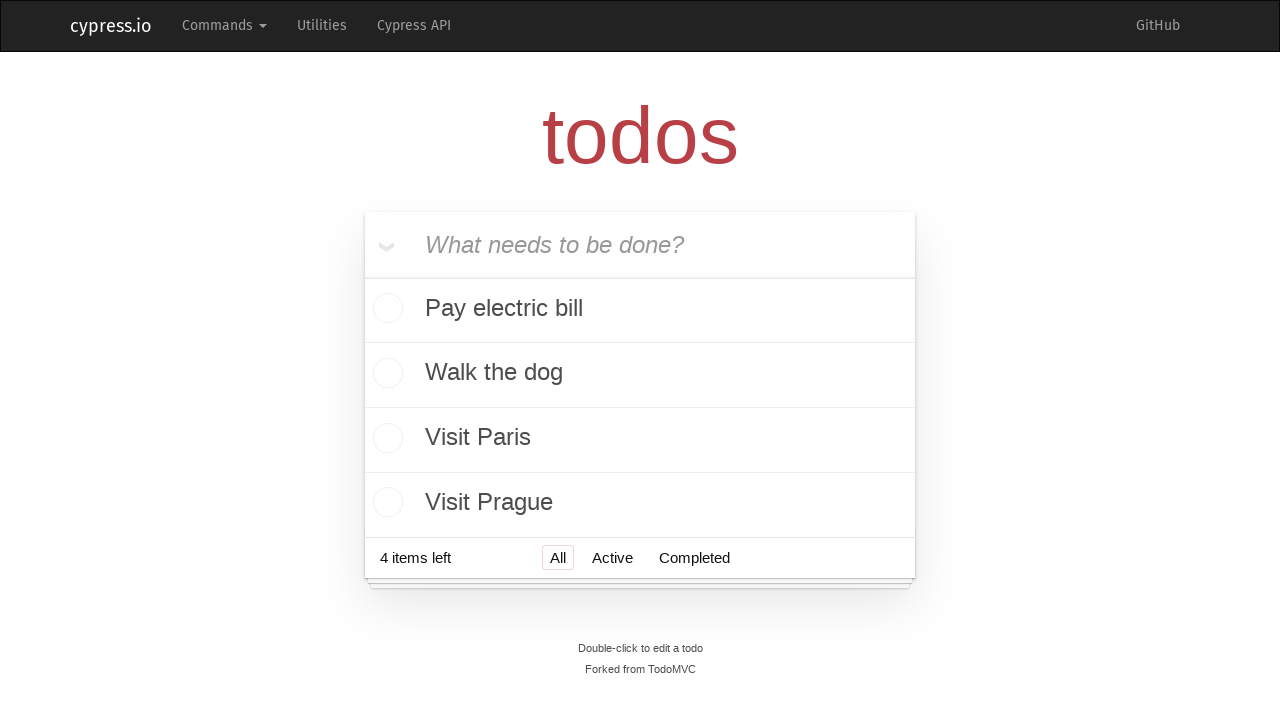

Waited for deletion to be processed (iteration 3/7)
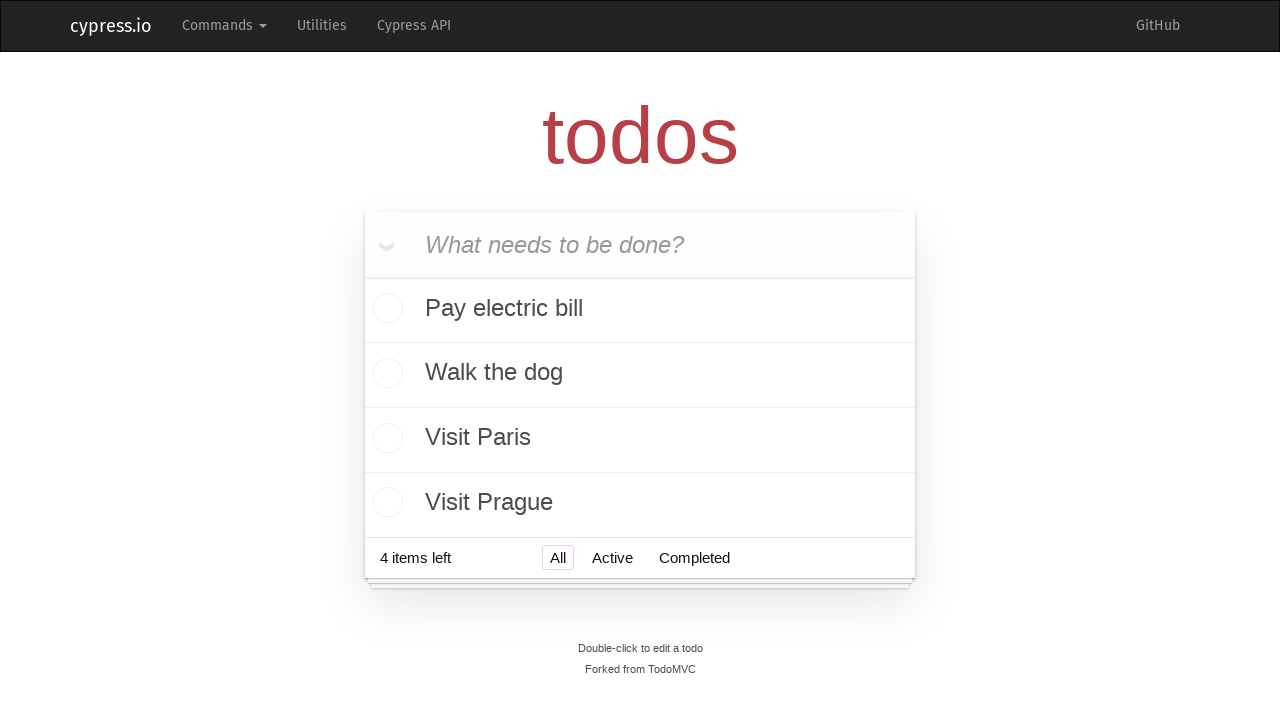

Hovered over last todo item (iteration 4/7) at (640, 502) on (//li[last()])//div[@class='view']
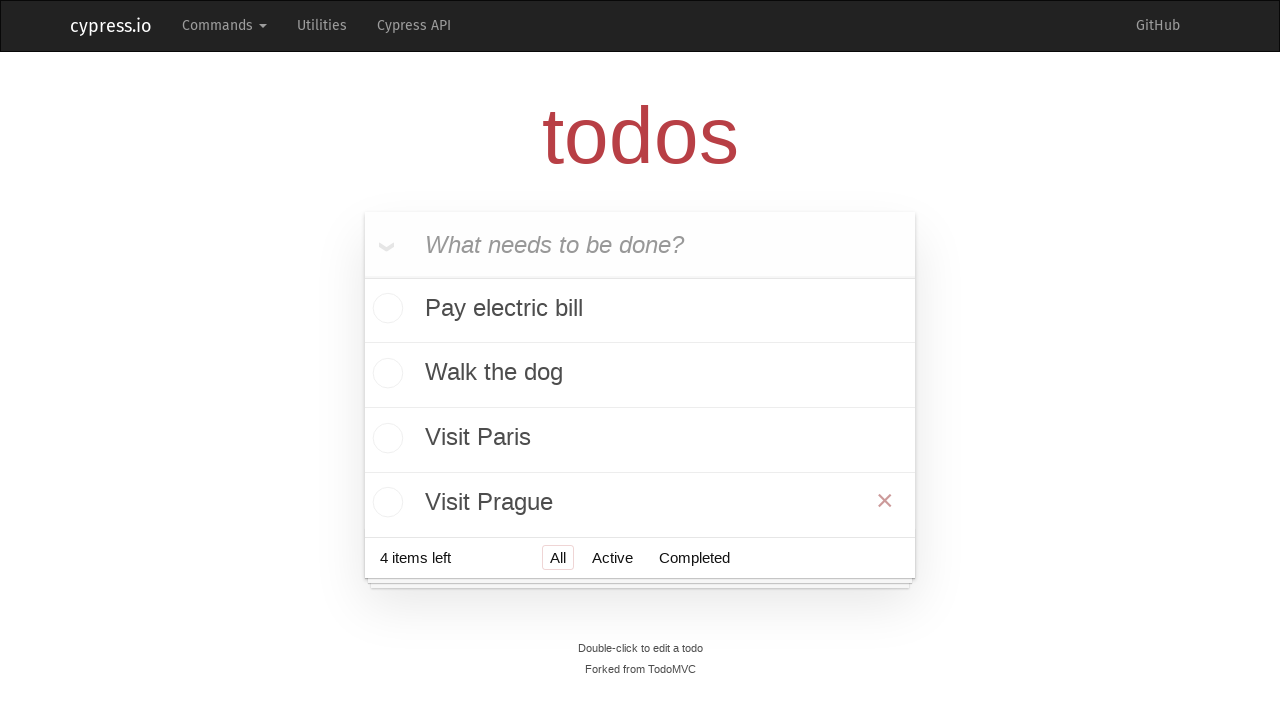

Clicked delete button for todo item (iteration 4/7) at (885, 501) on (//li[last()])//button[contains(@class,'destroy')]
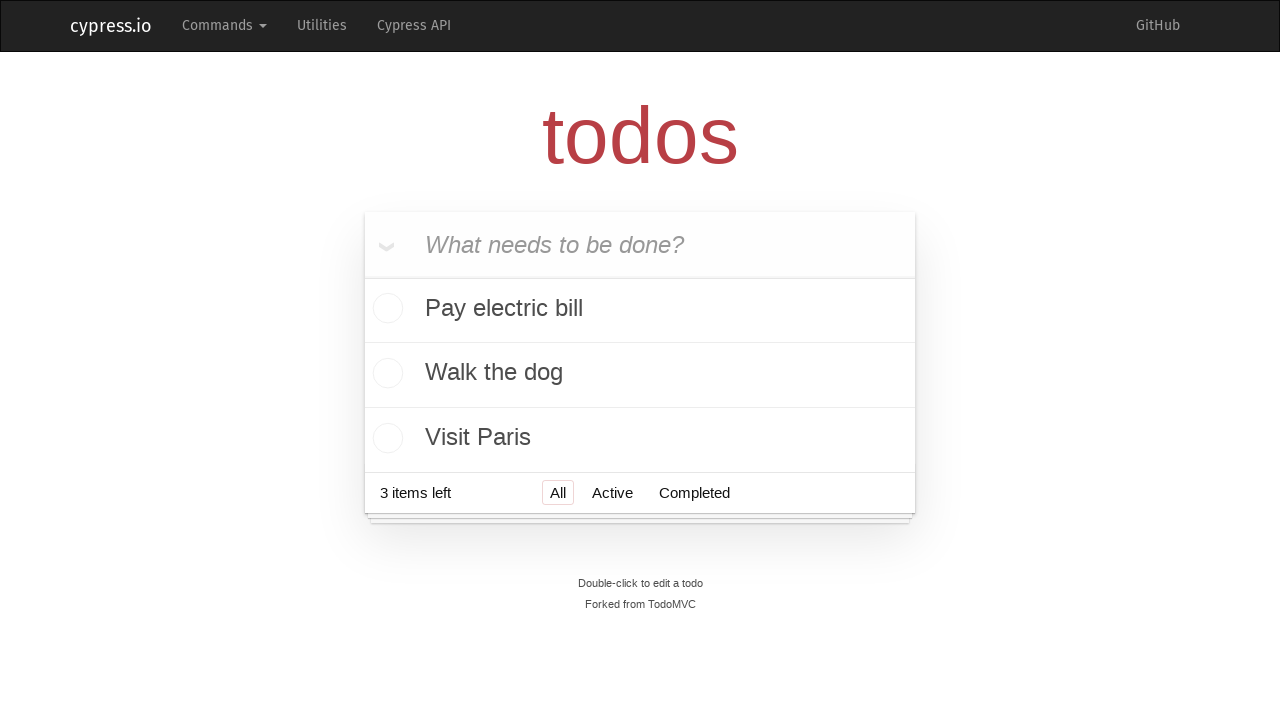

Waited for deletion to be processed (iteration 4/7)
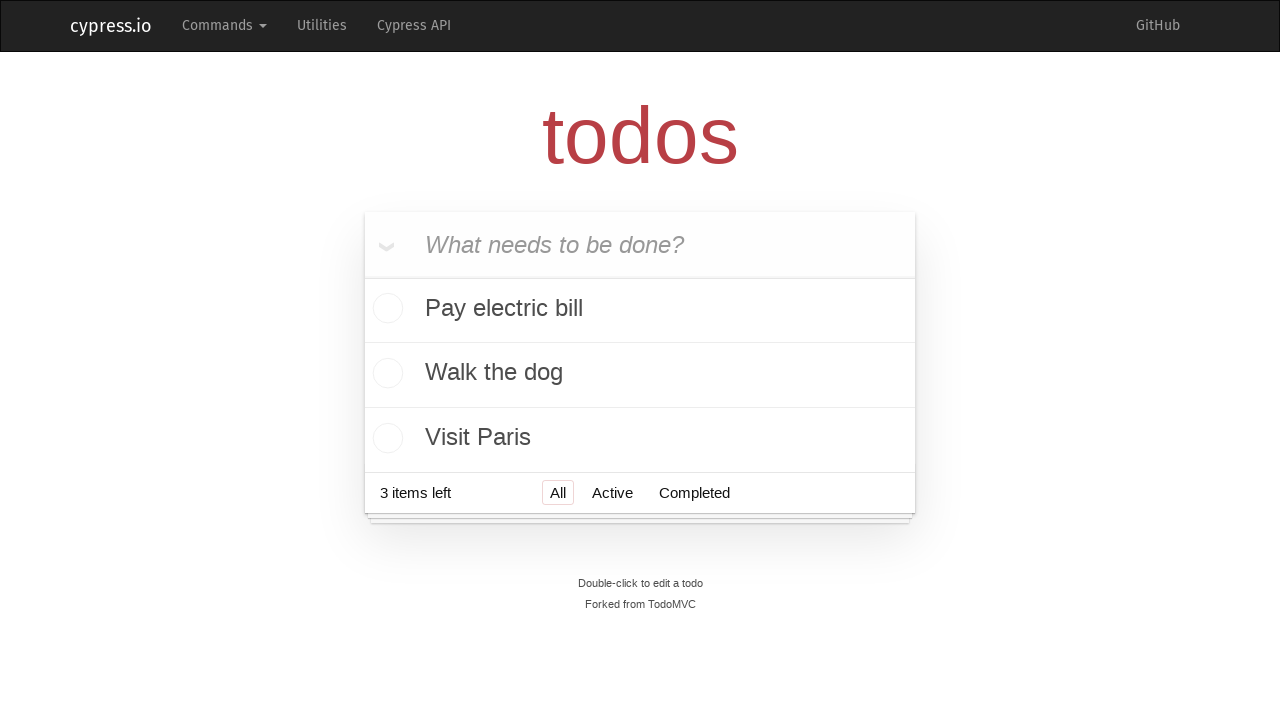

Hovered over last todo item (iteration 5/7) at (640, 438) on (//li[last()])//div[@class='view']
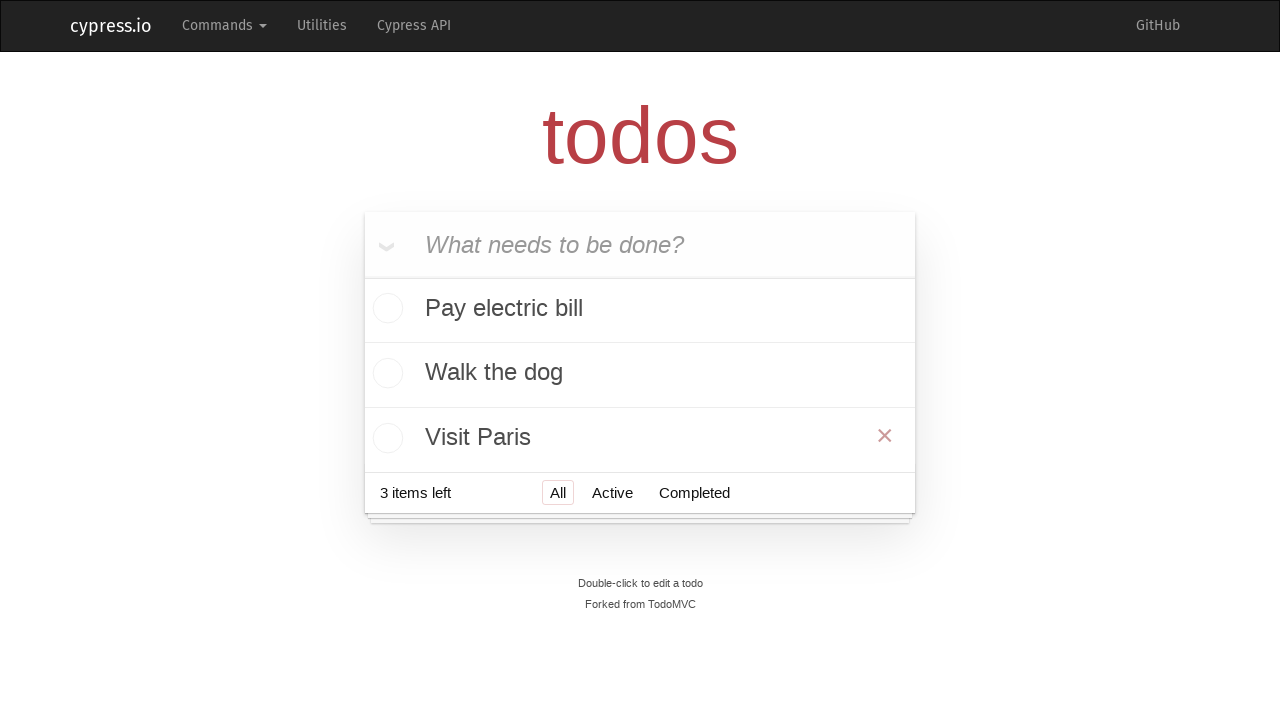

Clicked delete button for todo item (iteration 5/7) at (885, 436) on (//li[last()])//button[contains(@class,'destroy')]
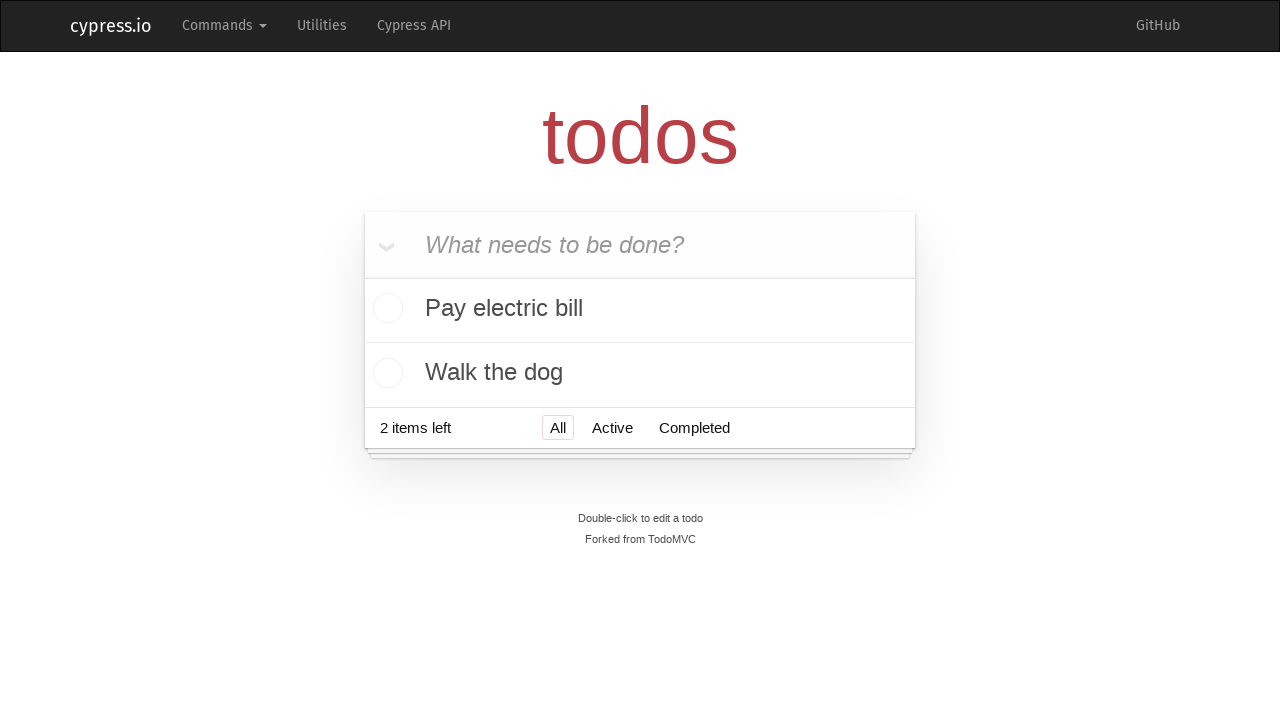

Waited for deletion to be processed (iteration 5/7)
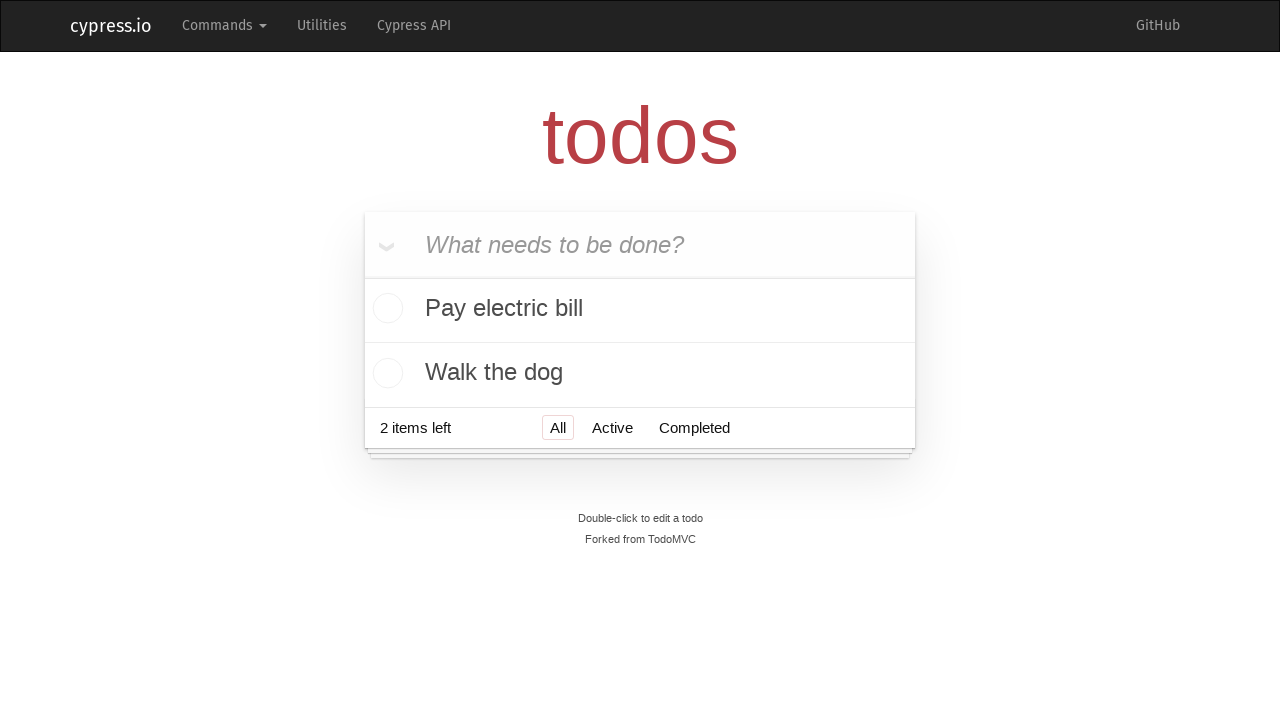

Hovered over last todo item (iteration 6/7) at (640, 373) on (//li[last()])//div[@class='view']
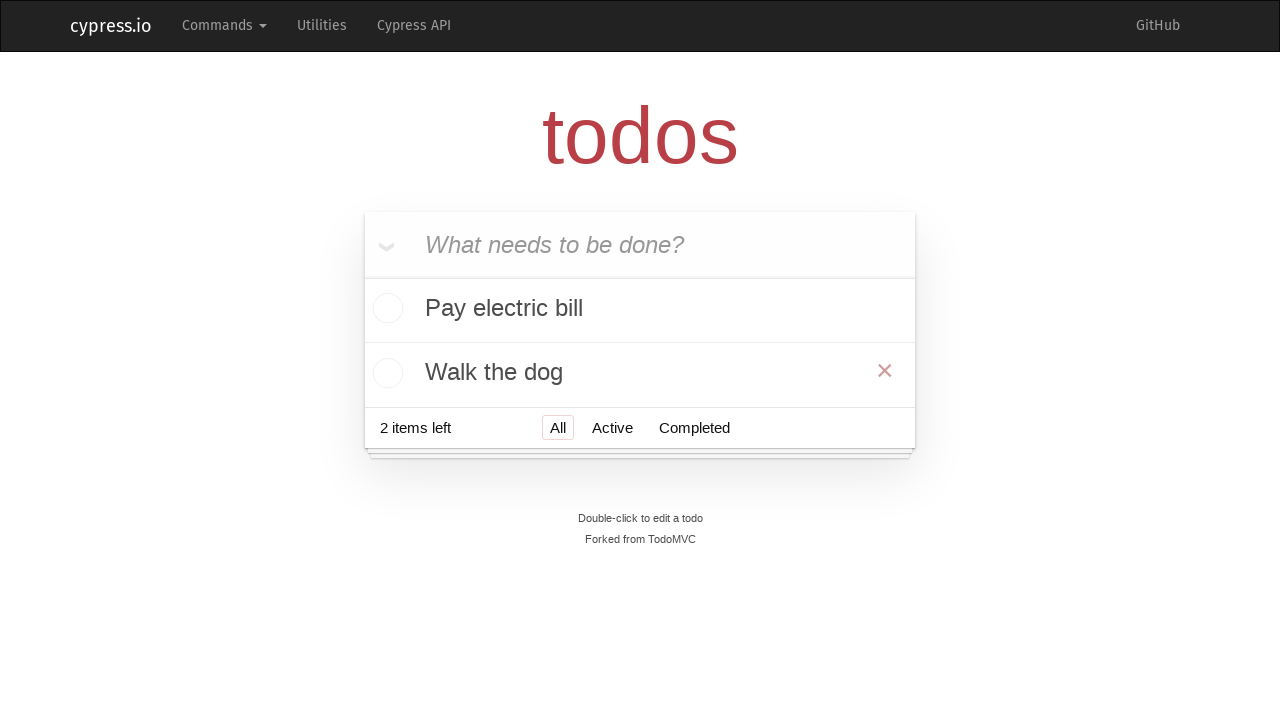

Clicked delete button for todo item (iteration 6/7) at (885, 371) on (//li[last()])//button[contains(@class,'destroy')]
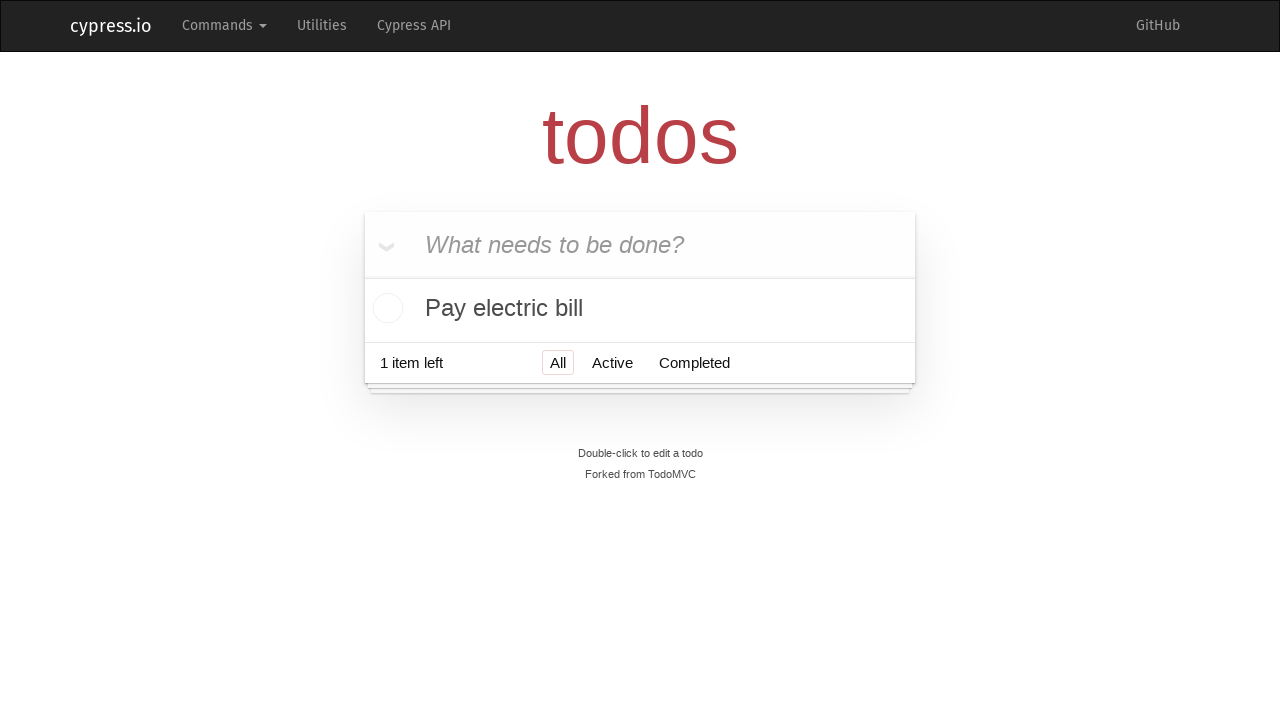

Waited for deletion to be processed (iteration 6/7)
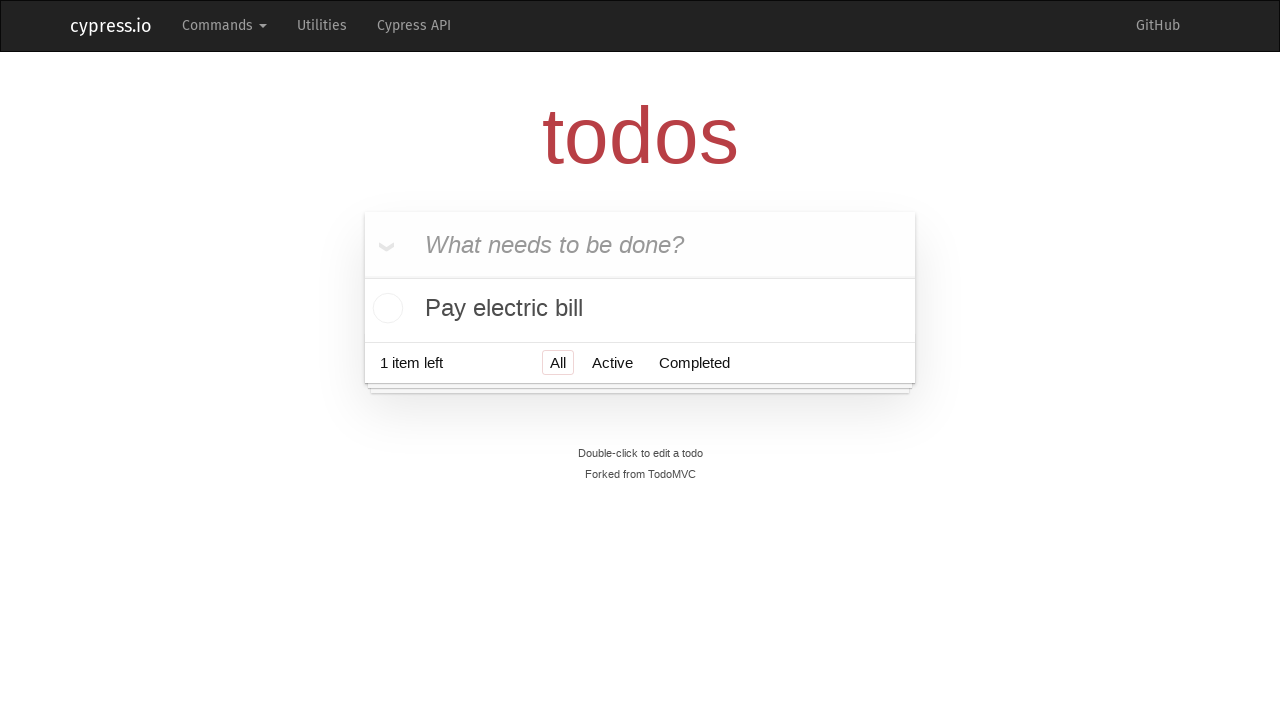

Hovered over last todo item (iteration 7/7) at (640, 308) on (//li[last()])//div[@class='view']
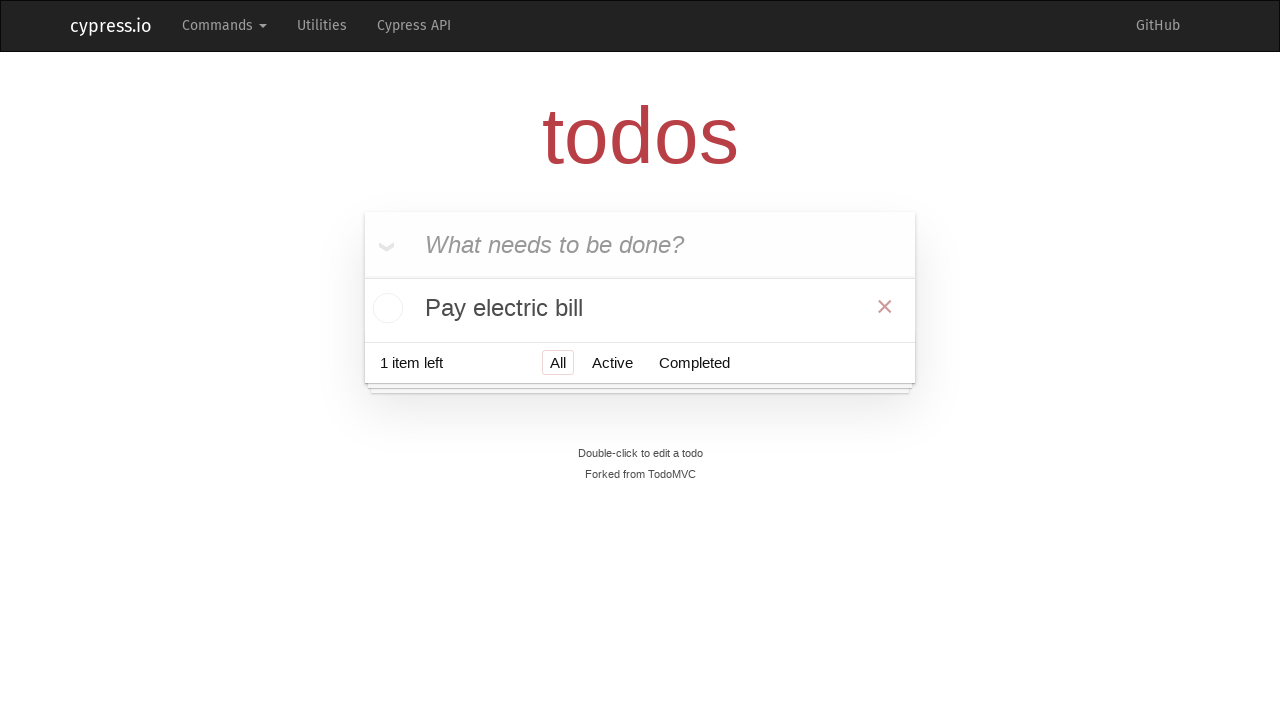

Clicked delete button for todo item (iteration 7/7) at (885, 306) on (//li[last()])//button[contains(@class,'destroy')]
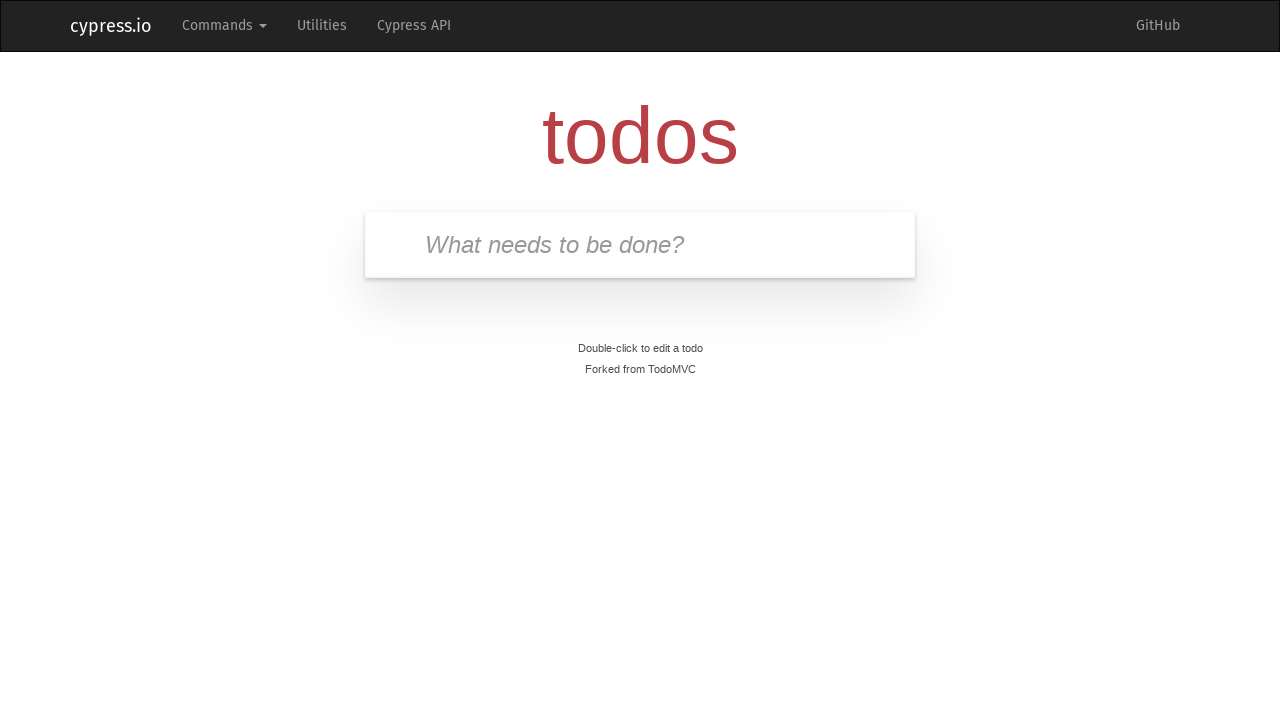

Waited for deletion to be processed (iteration 7/7)
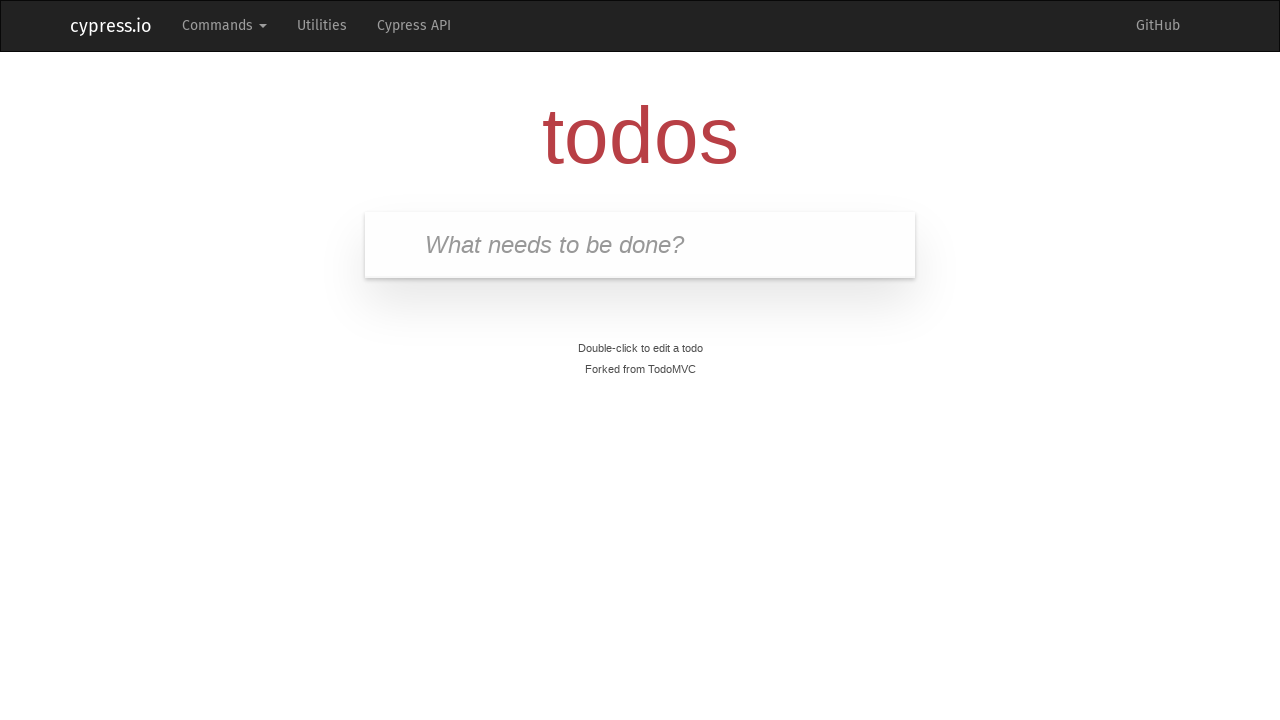

Retrieved remaining todo count: 0 items
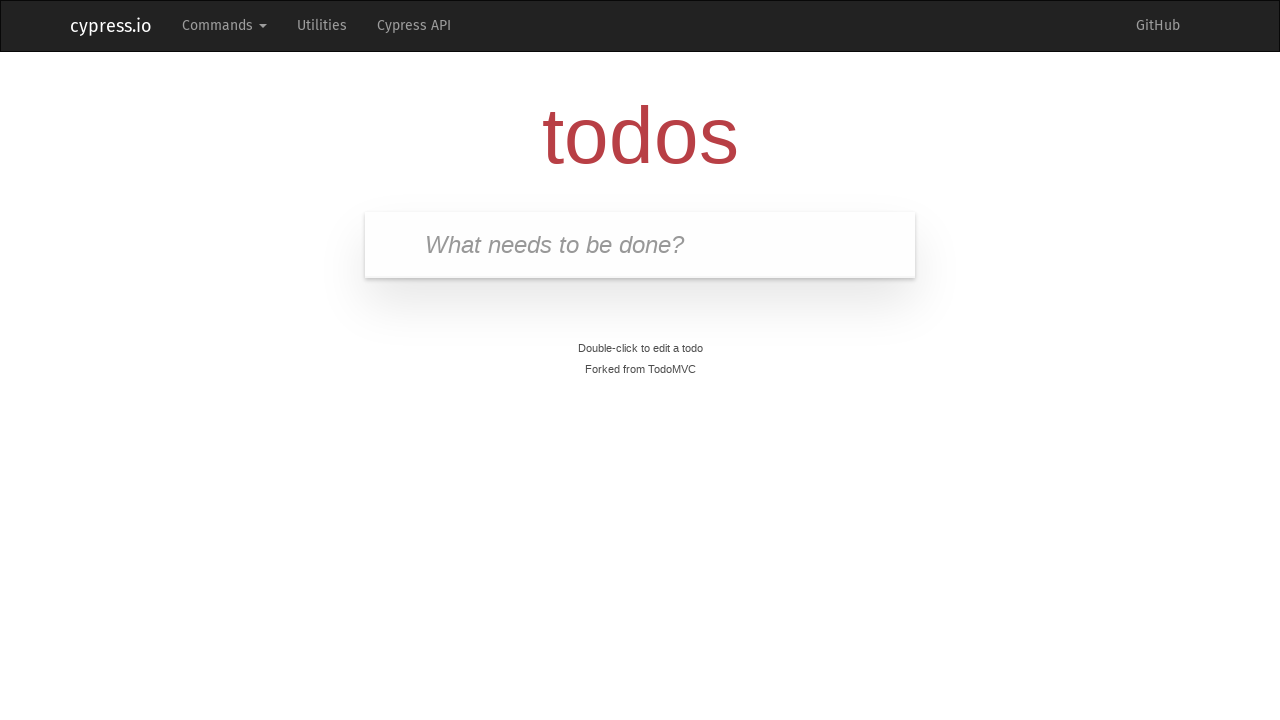

Verified todo list is empty after deleting all items
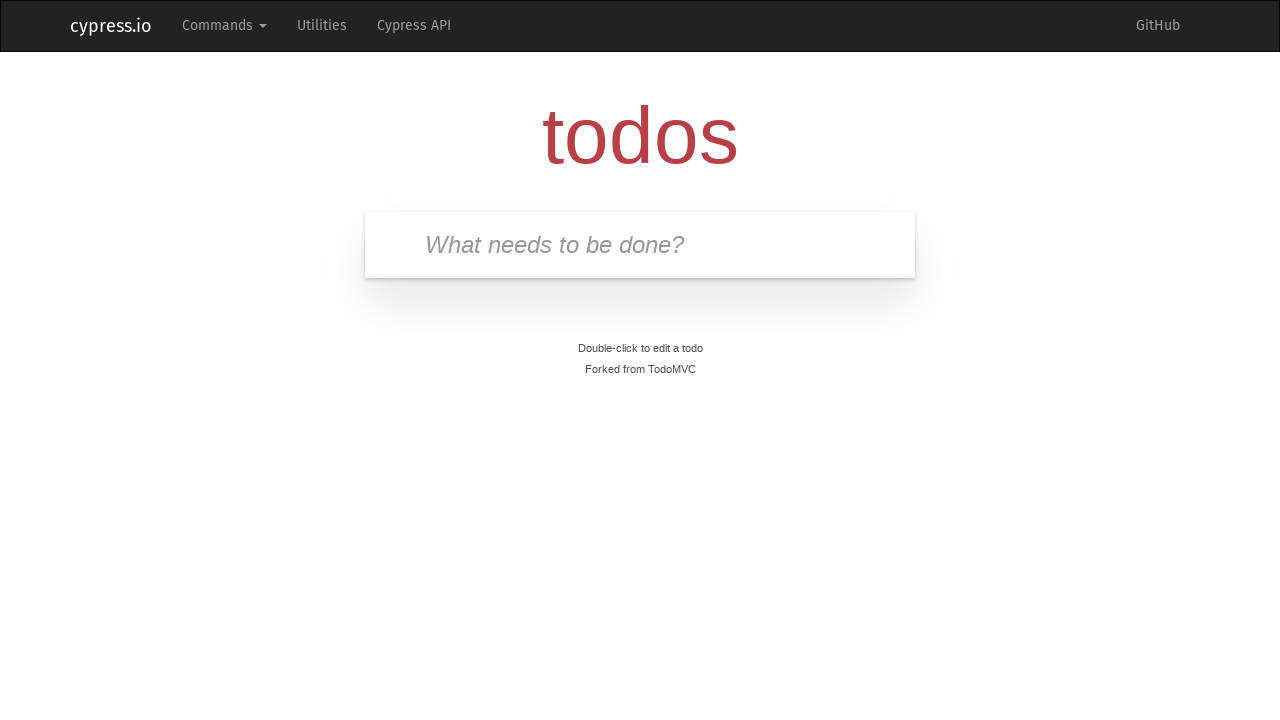

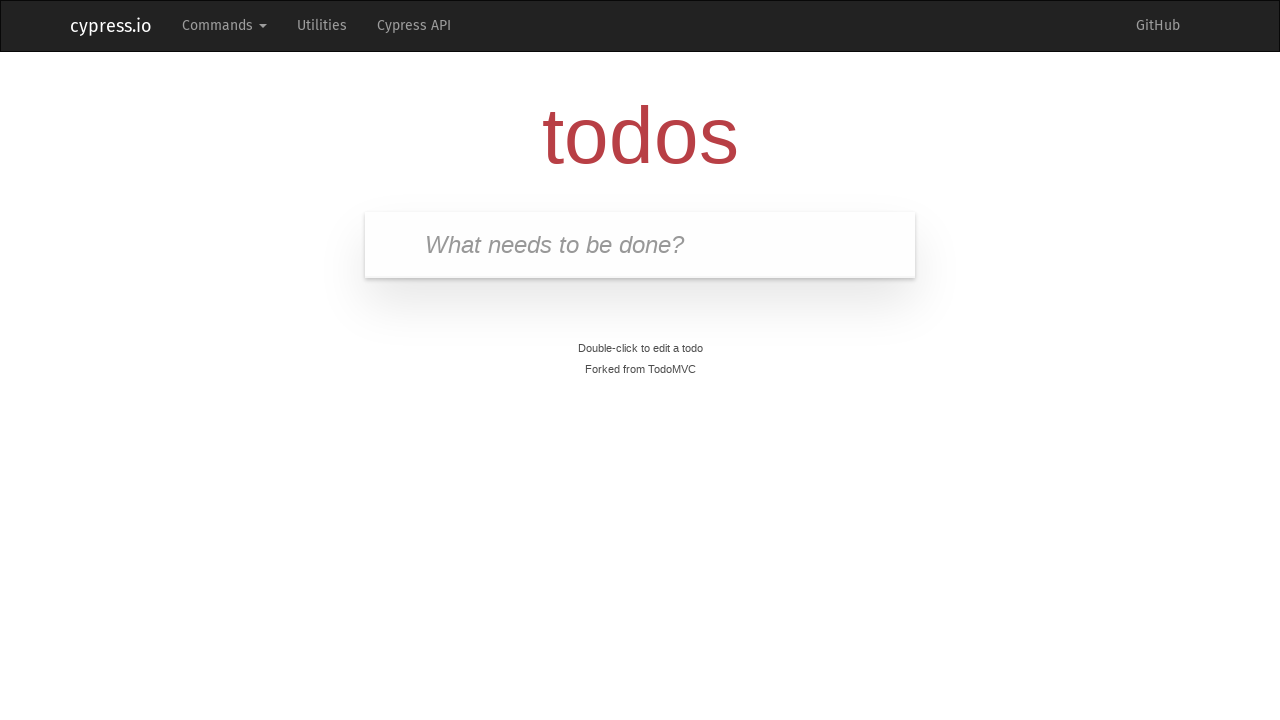